Tests slider interaction by pressing the right arrow key multiple times to move the slider value.

Starting URL: https://demoqa.com/slider

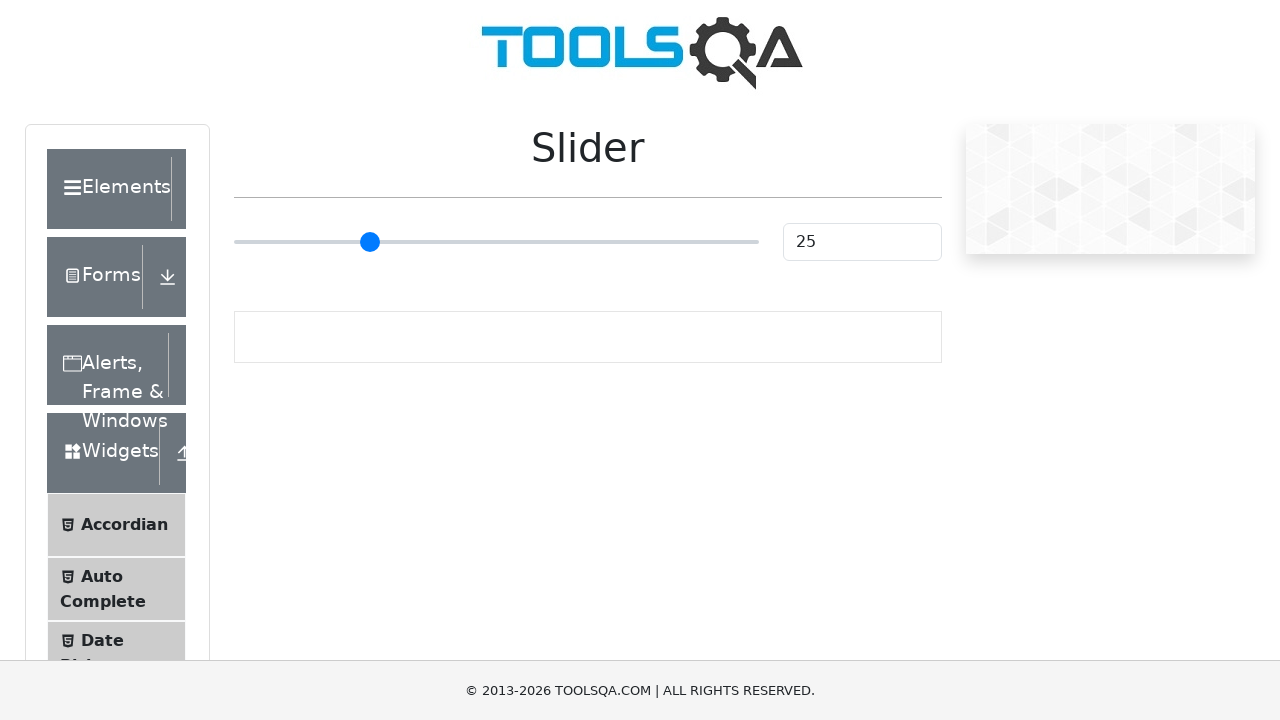

Waited for slider element to be visible
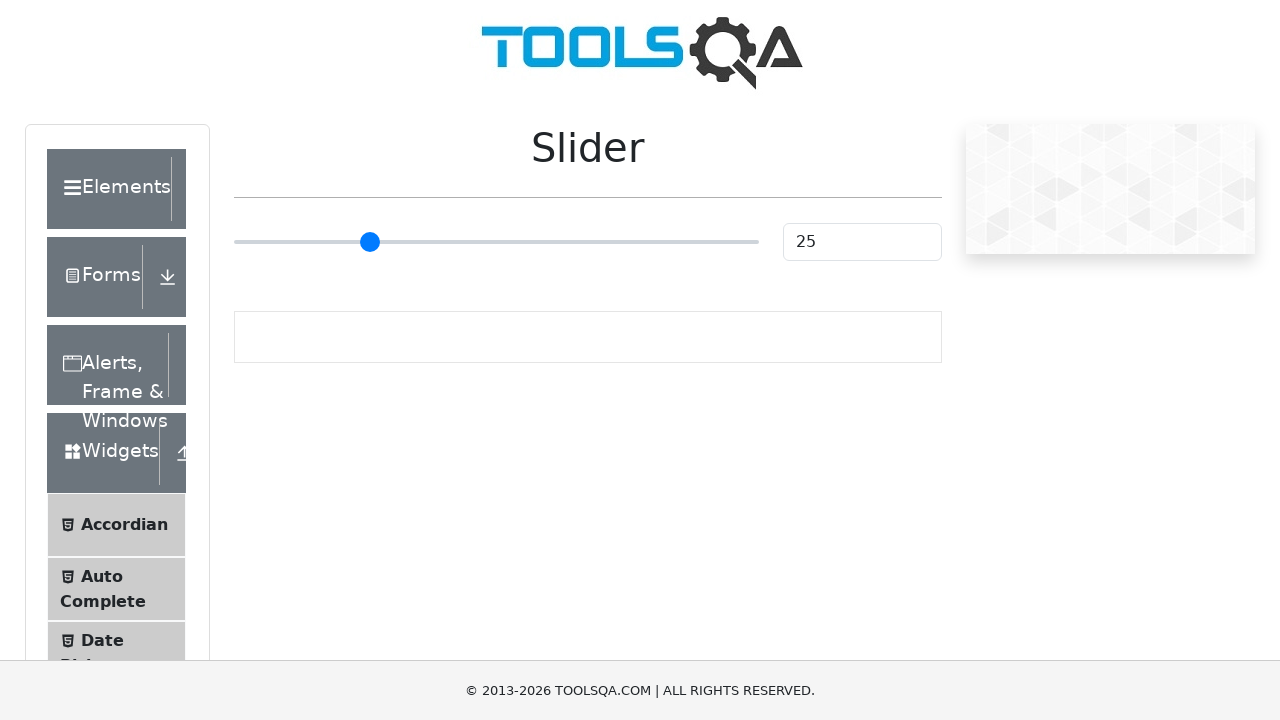

Located the slider element
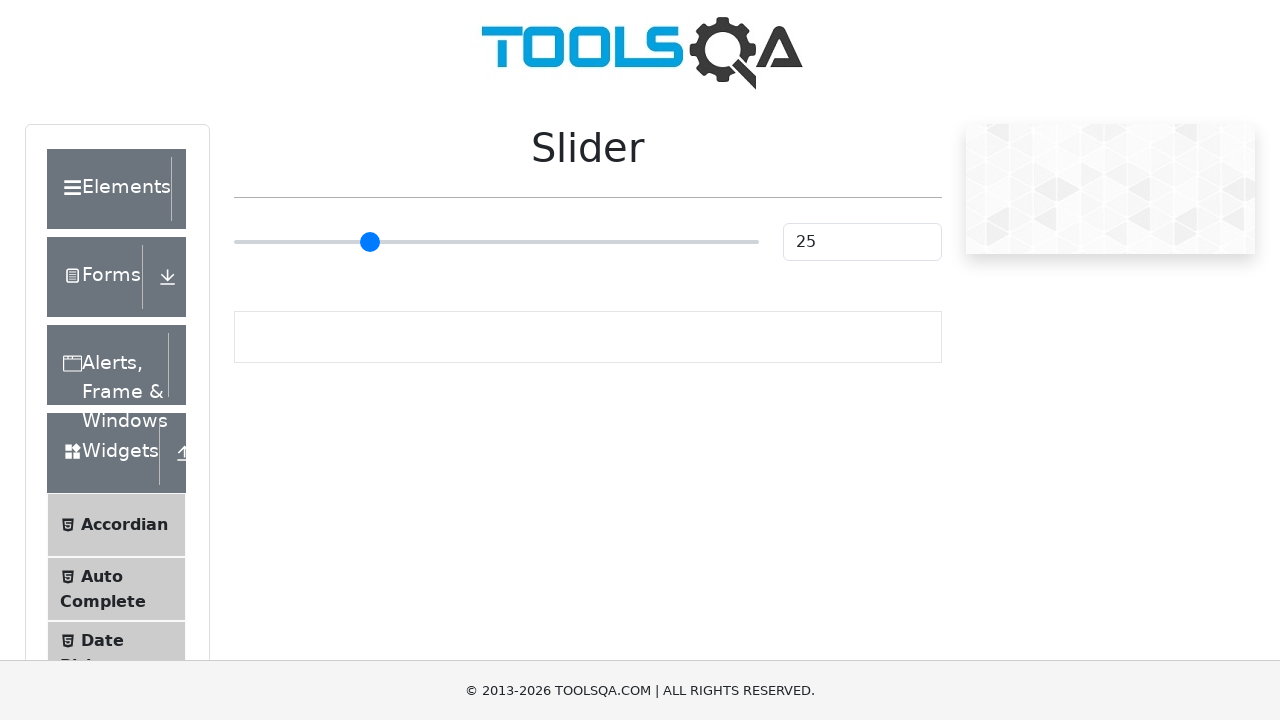

Clicked on slider to focus at (496, 242) on .range-slider
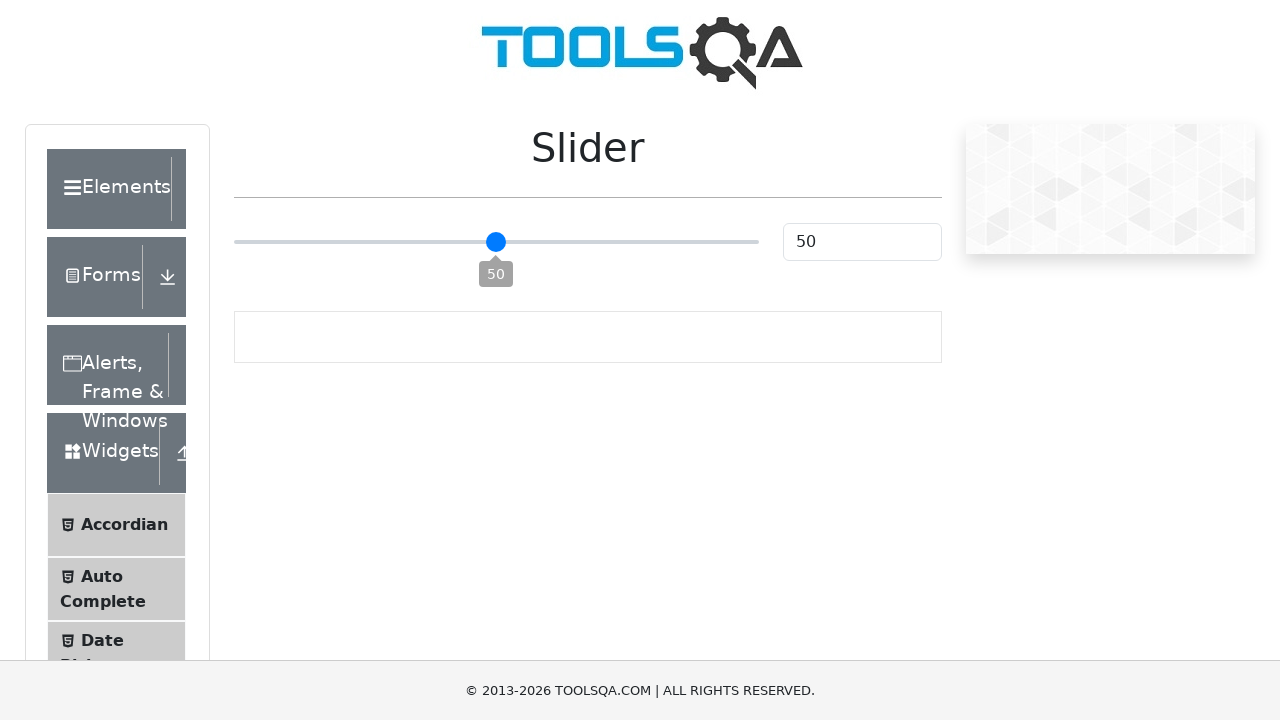

Pressed ArrowRight key on slider (press 1 of 50) on .range-slider
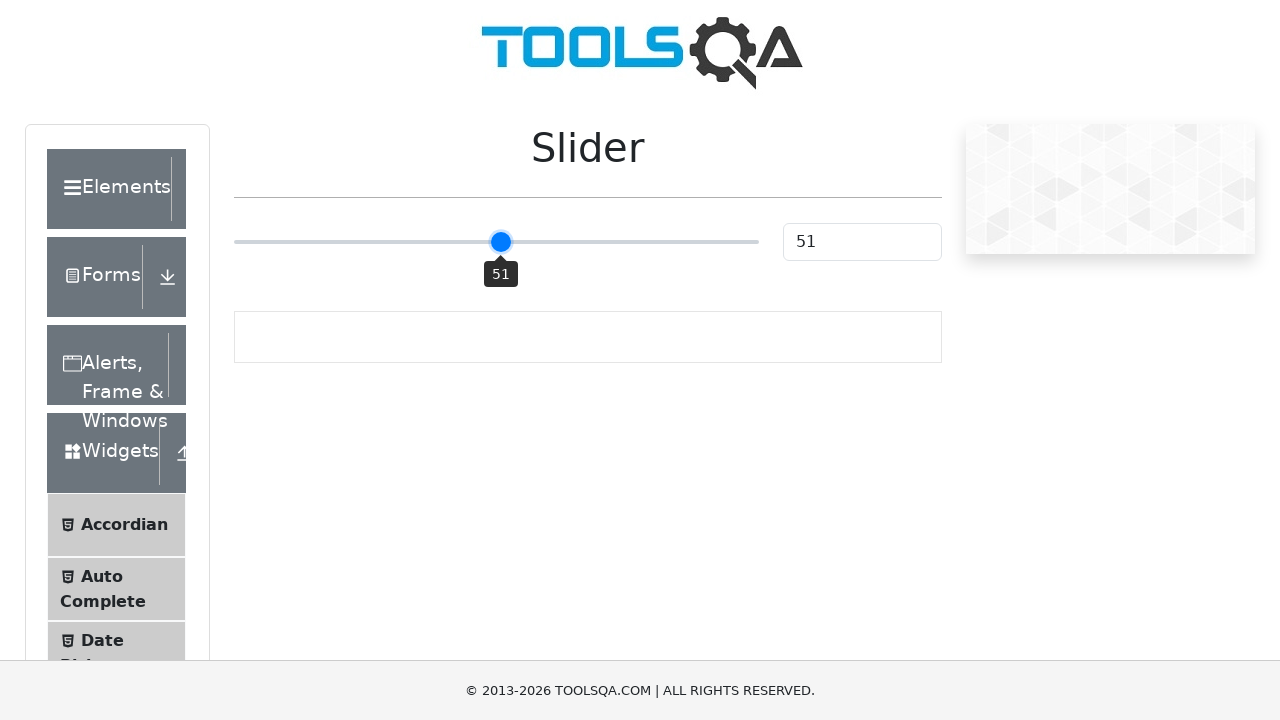

Pressed ArrowRight key on slider (press 2 of 50) on .range-slider
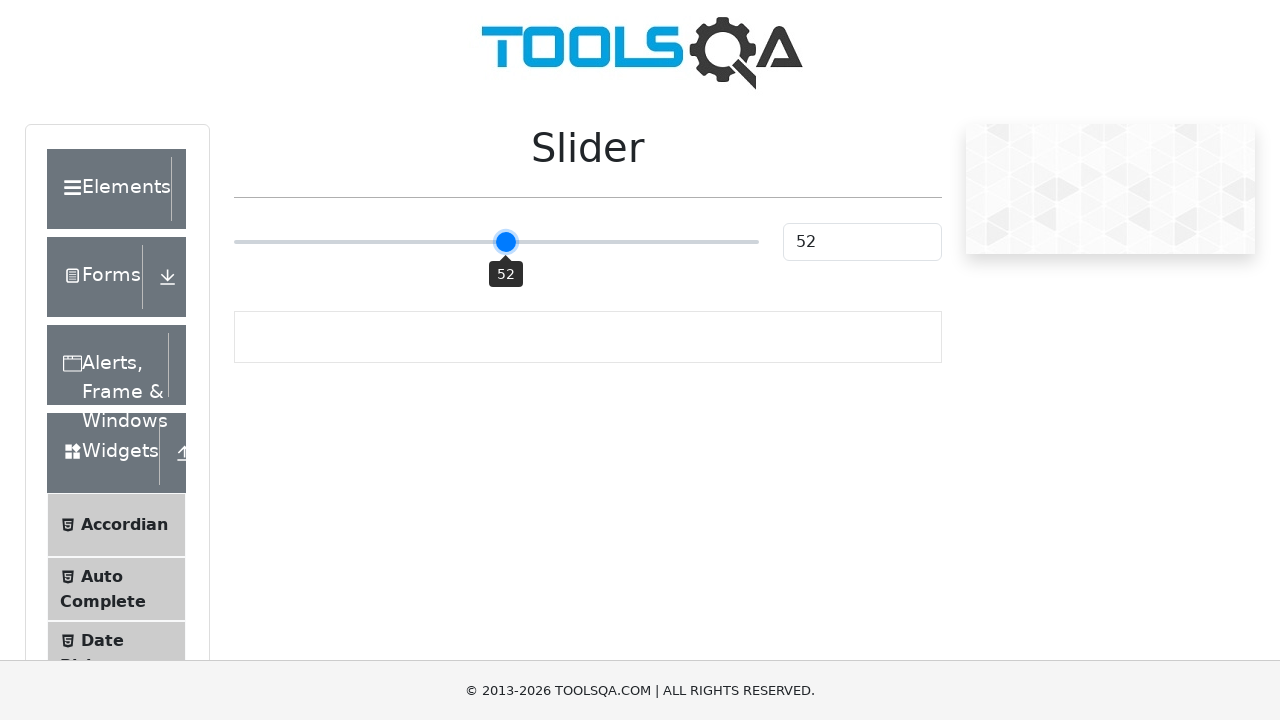

Pressed ArrowRight key on slider (press 3 of 50) on .range-slider
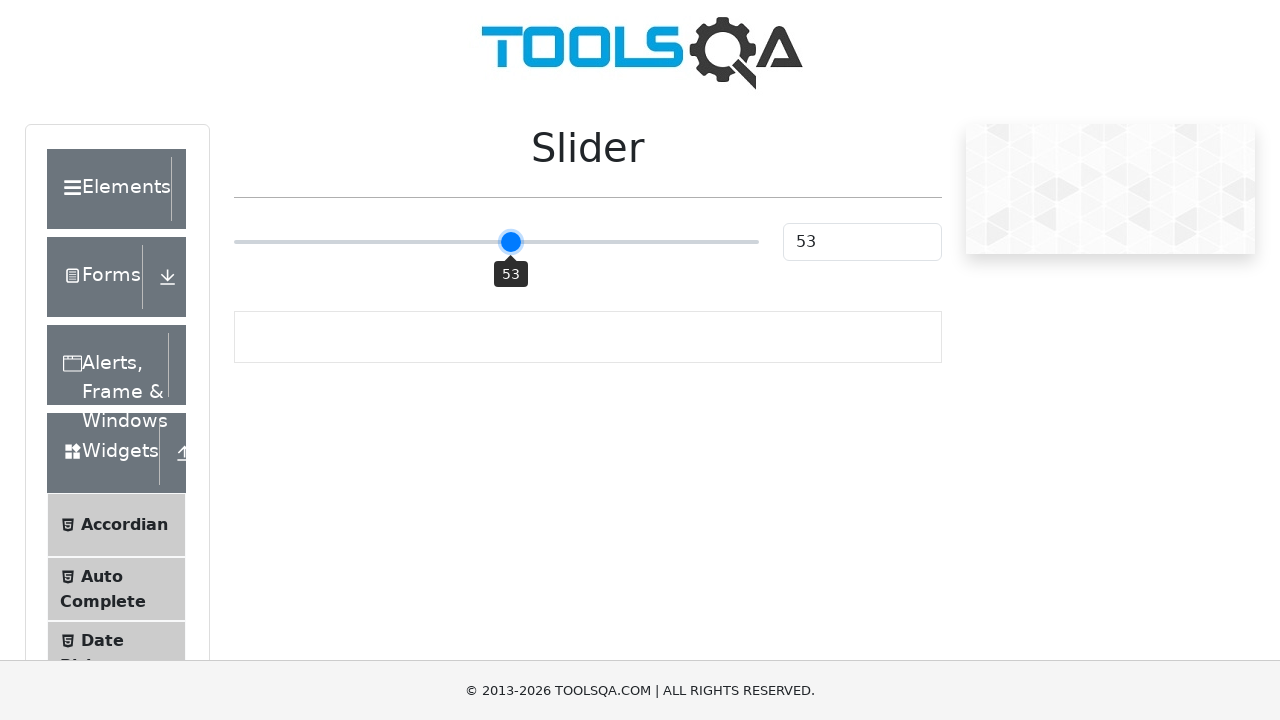

Pressed ArrowRight key on slider (press 4 of 50) on .range-slider
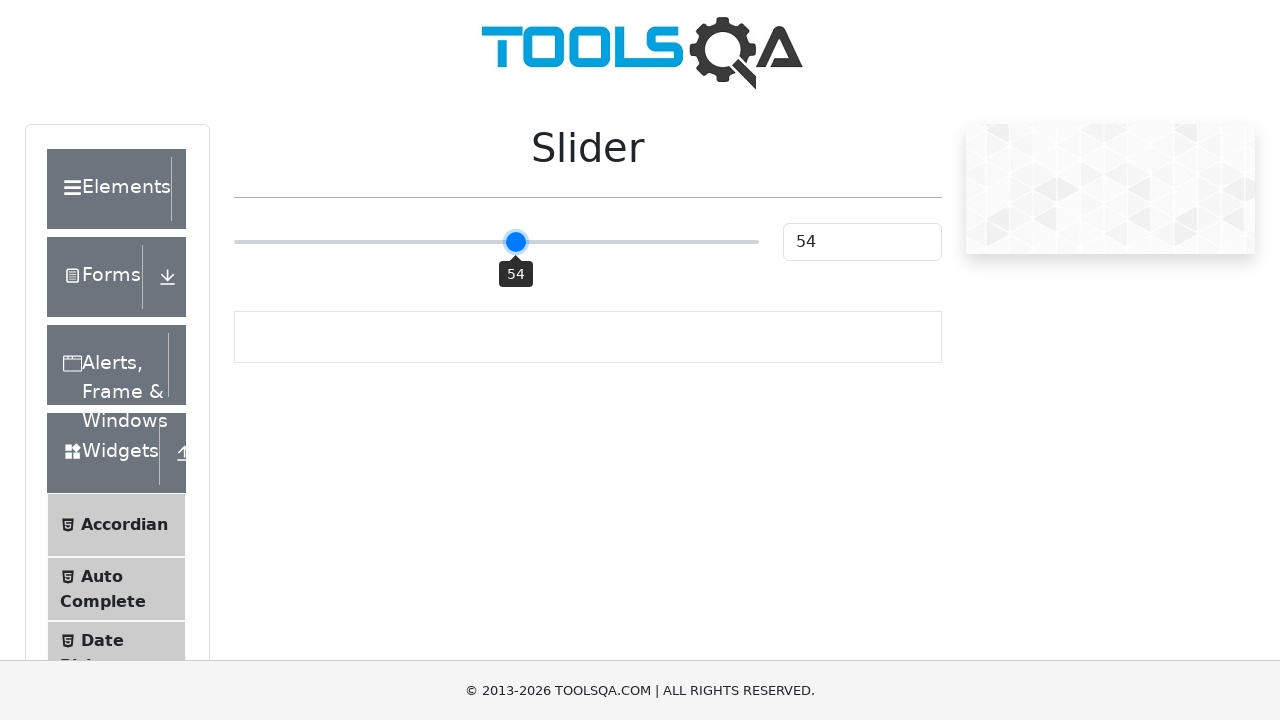

Pressed ArrowRight key on slider (press 5 of 50) on .range-slider
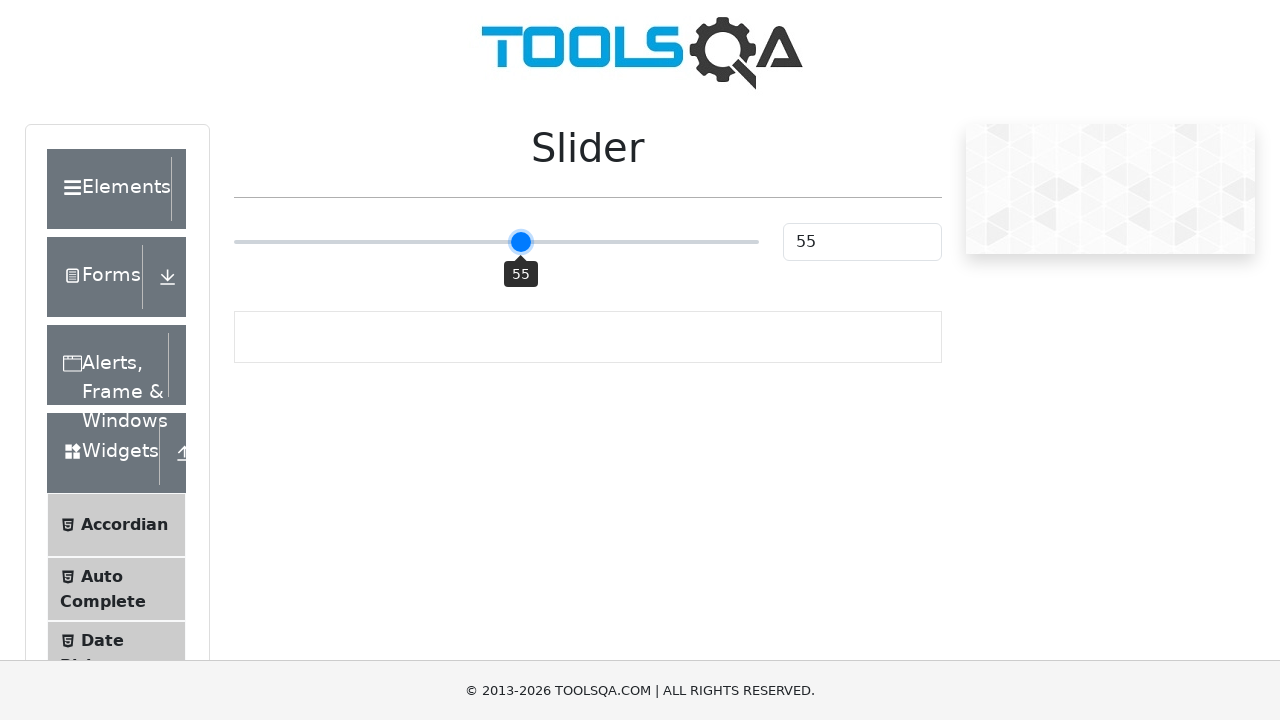

Pressed ArrowRight key on slider (press 6 of 50) on .range-slider
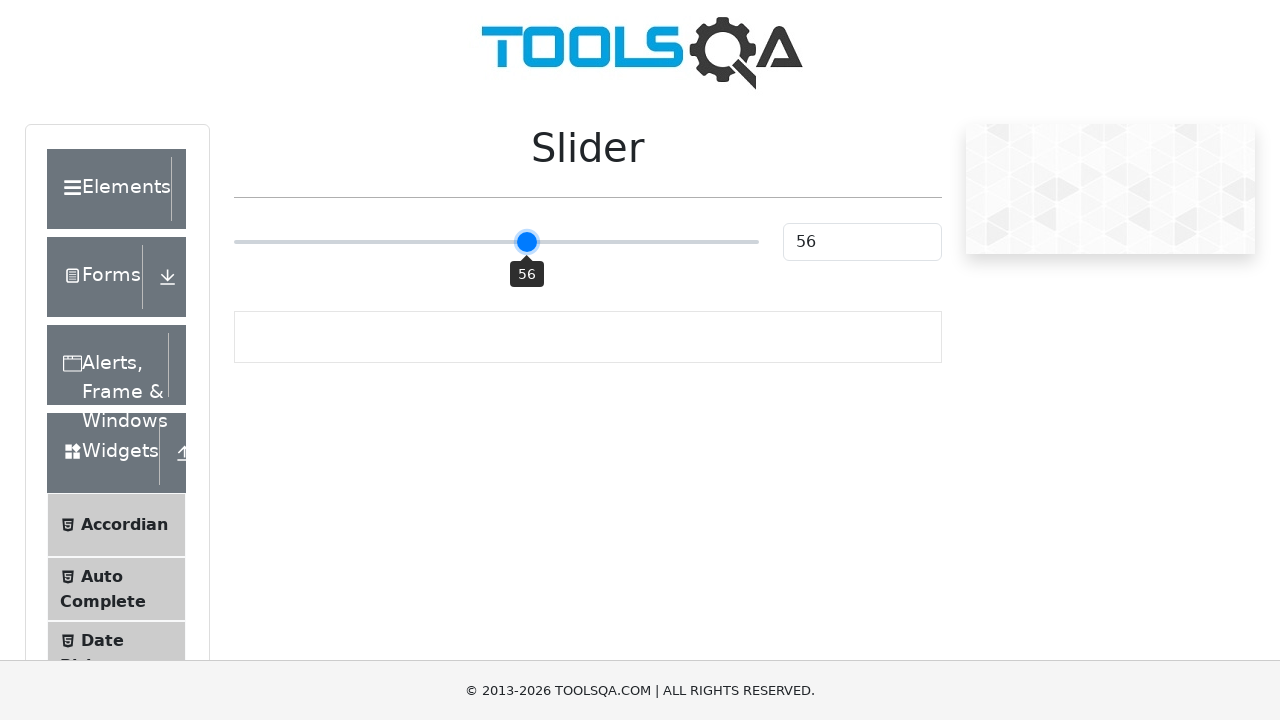

Pressed ArrowRight key on slider (press 7 of 50) on .range-slider
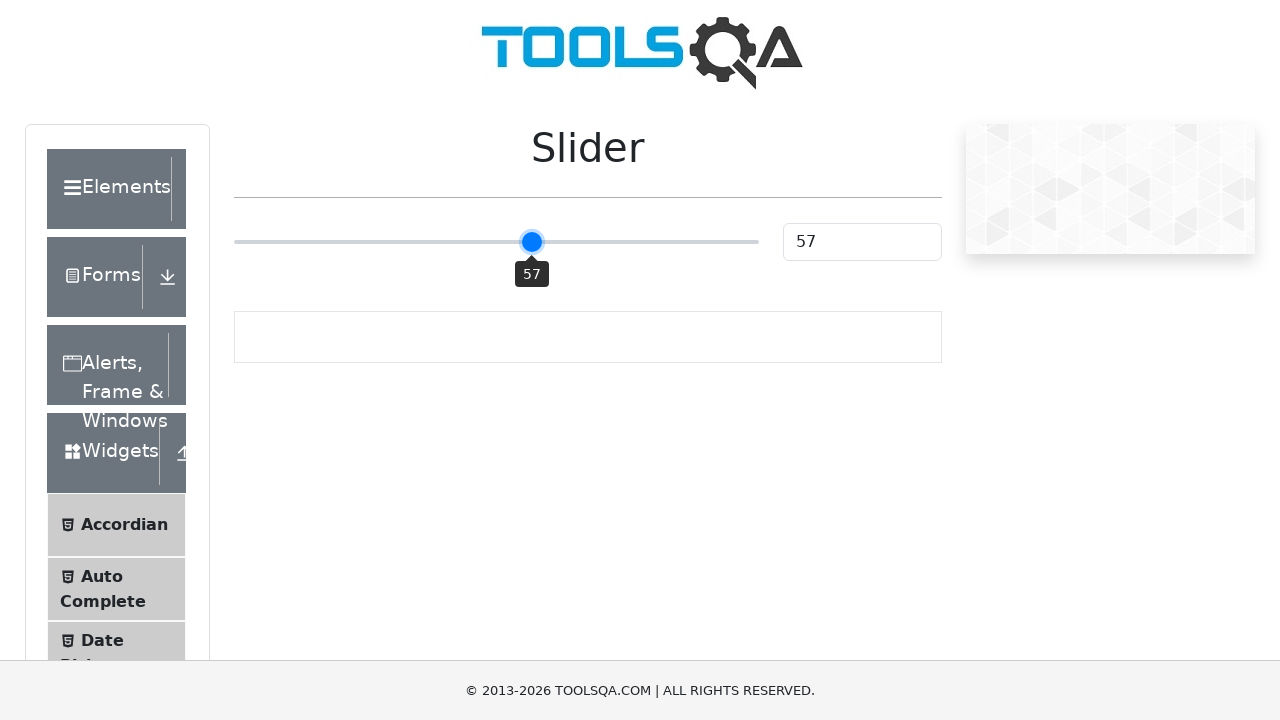

Pressed ArrowRight key on slider (press 8 of 50) on .range-slider
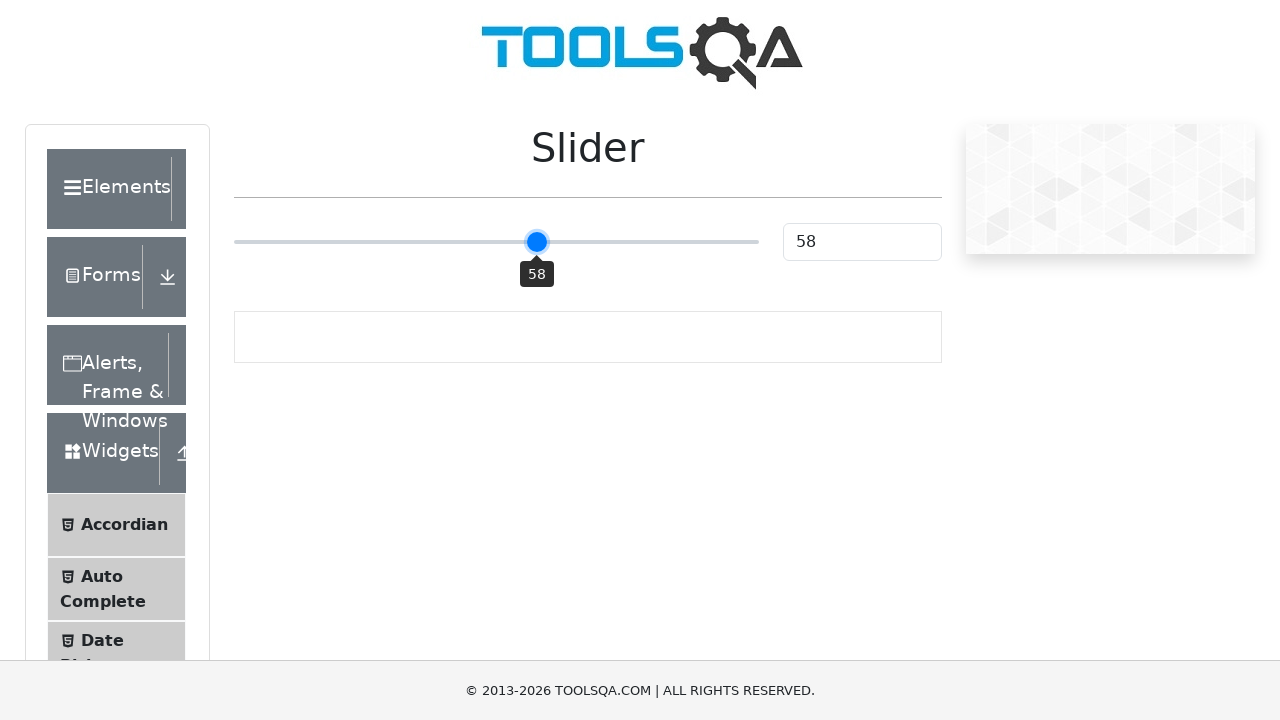

Pressed ArrowRight key on slider (press 9 of 50) on .range-slider
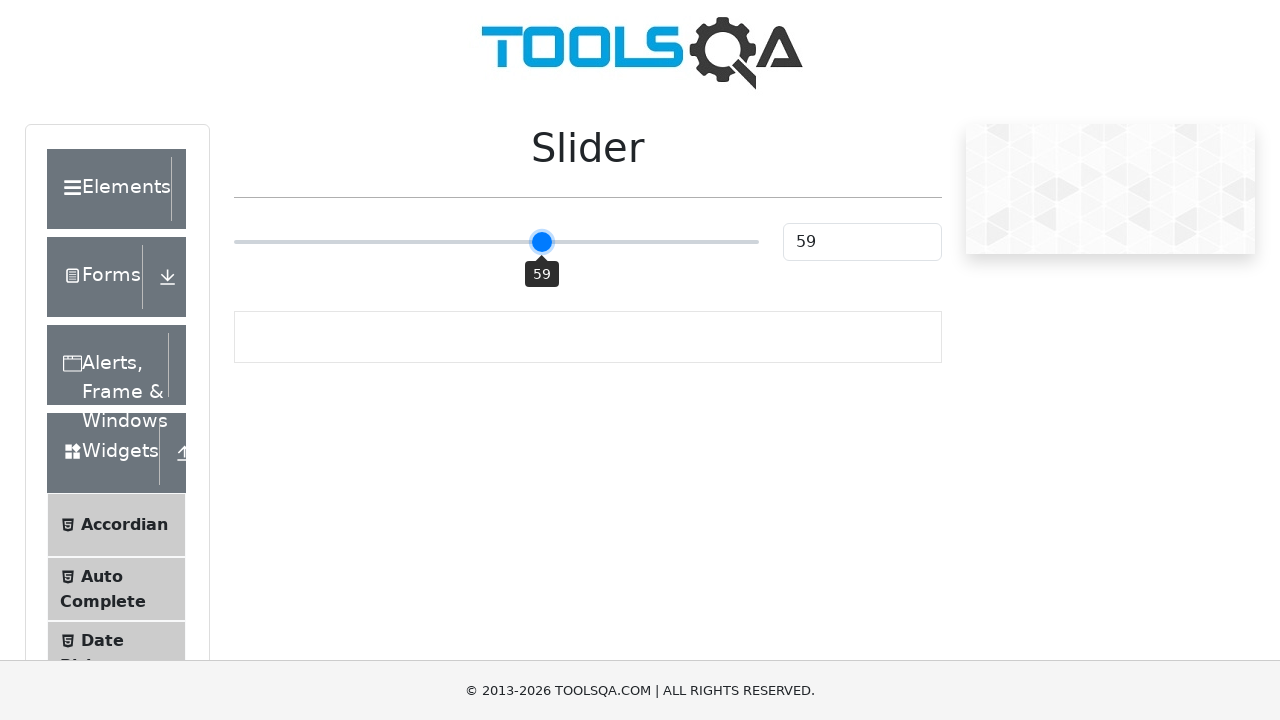

Pressed ArrowRight key on slider (press 10 of 50) on .range-slider
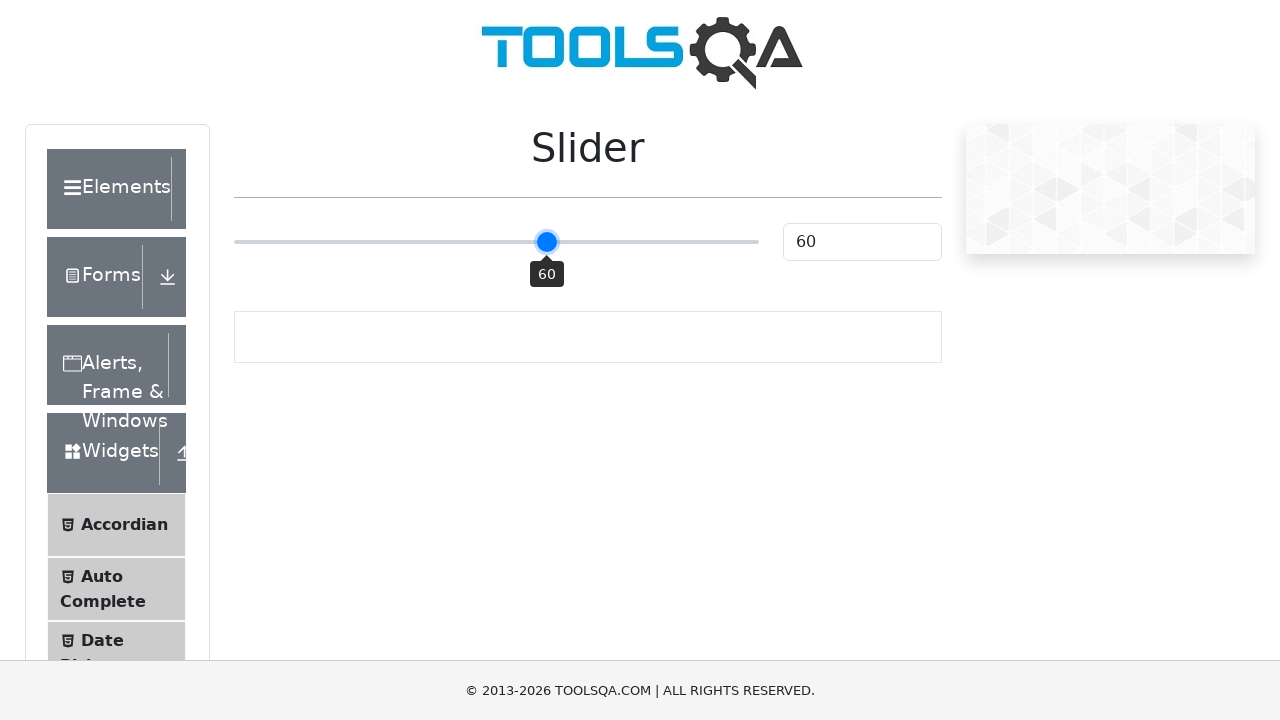

Pressed ArrowRight key on slider (press 11 of 50) on .range-slider
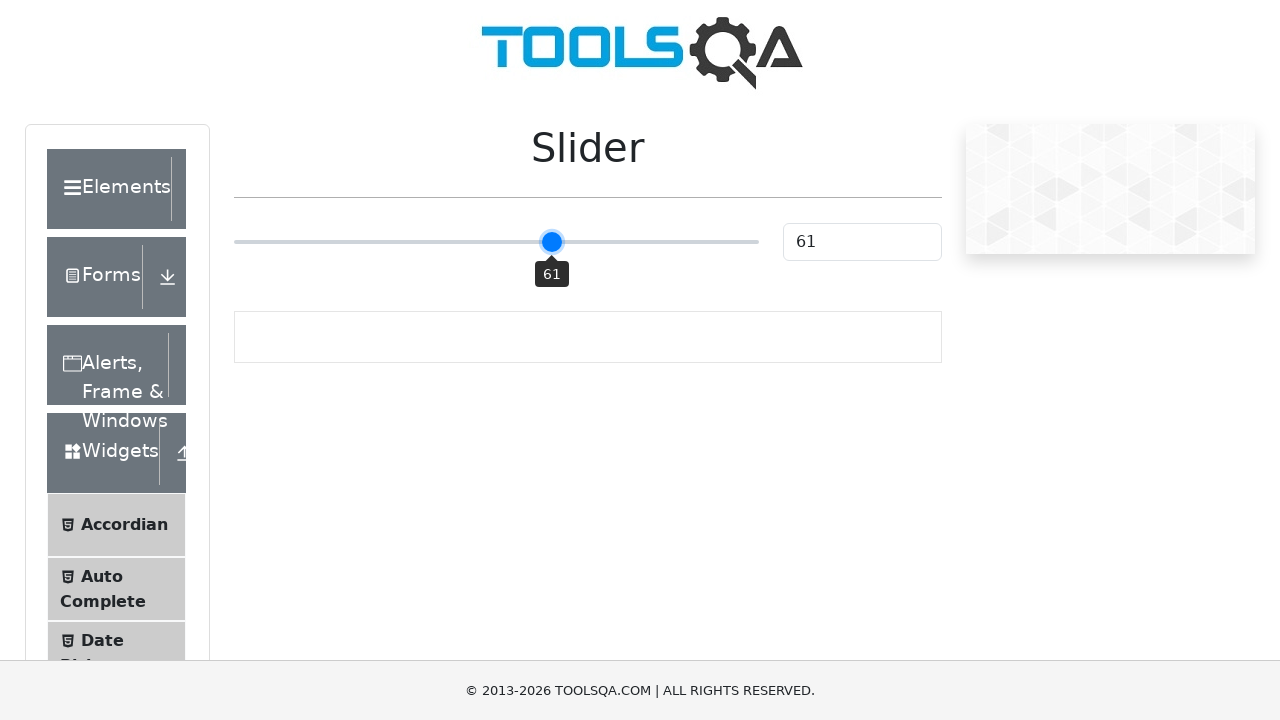

Pressed ArrowRight key on slider (press 12 of 50) on .range-slider
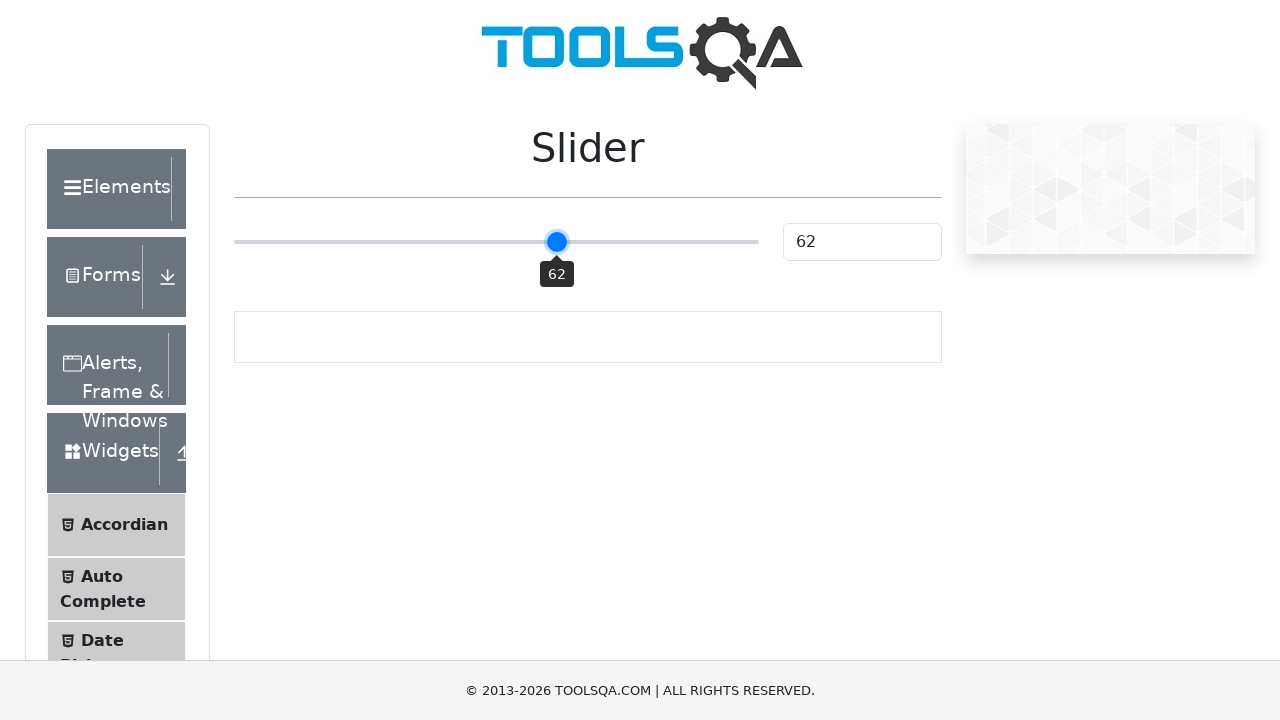

Pressed ArrowRight key on slider (press 13 of 50) on .range-slider
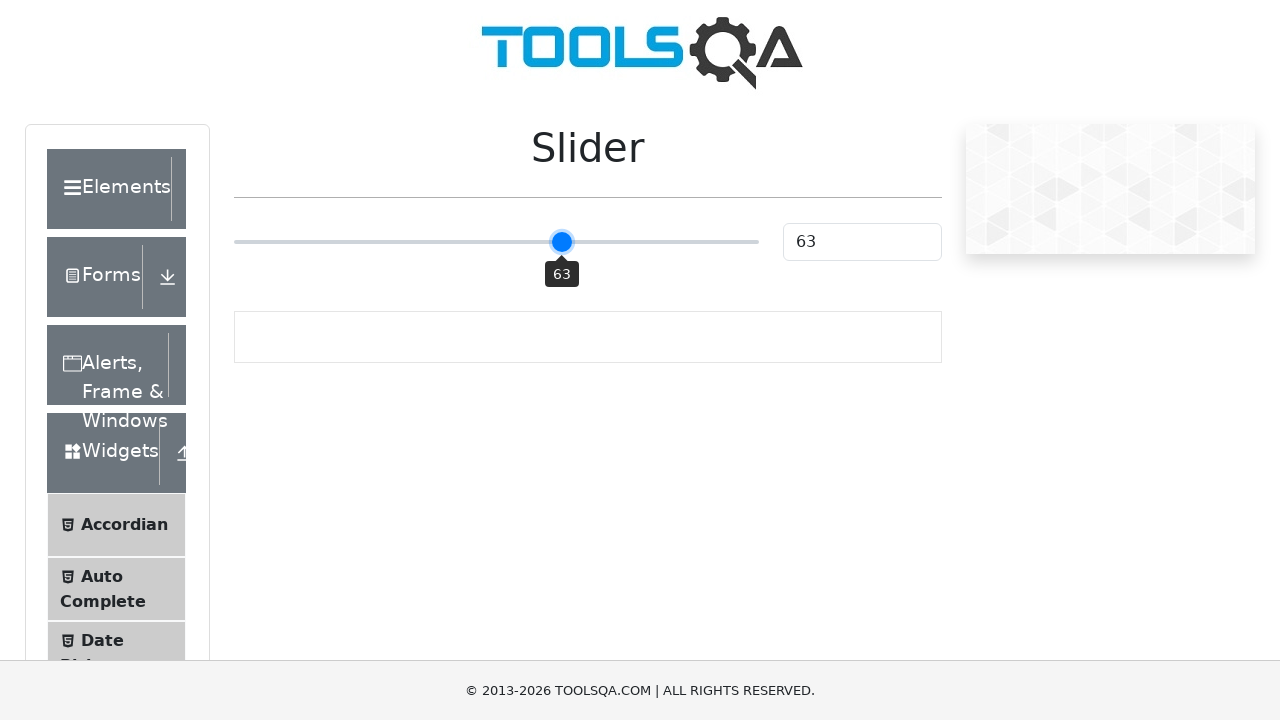

Pressed ArrowRight key on slider (press 14 of 50) on .range-slider
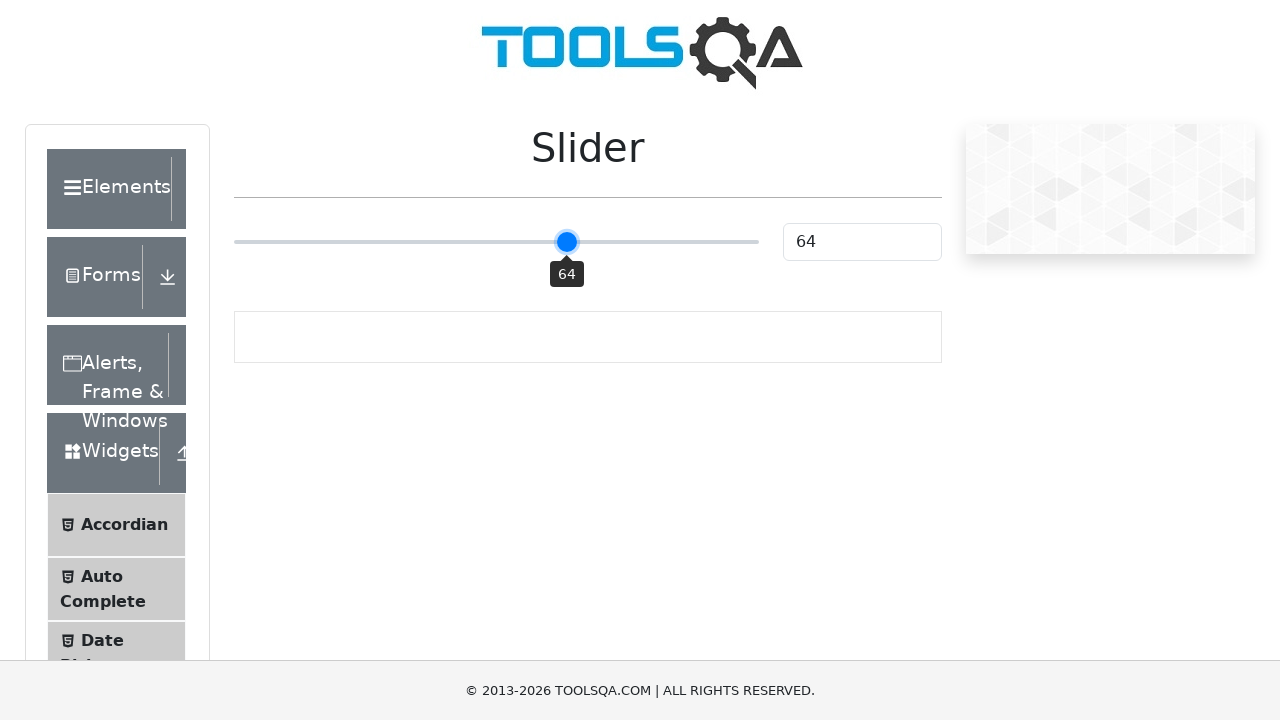

Pressed ArrowRight key on slider (press 15 of 50) on .range-slider
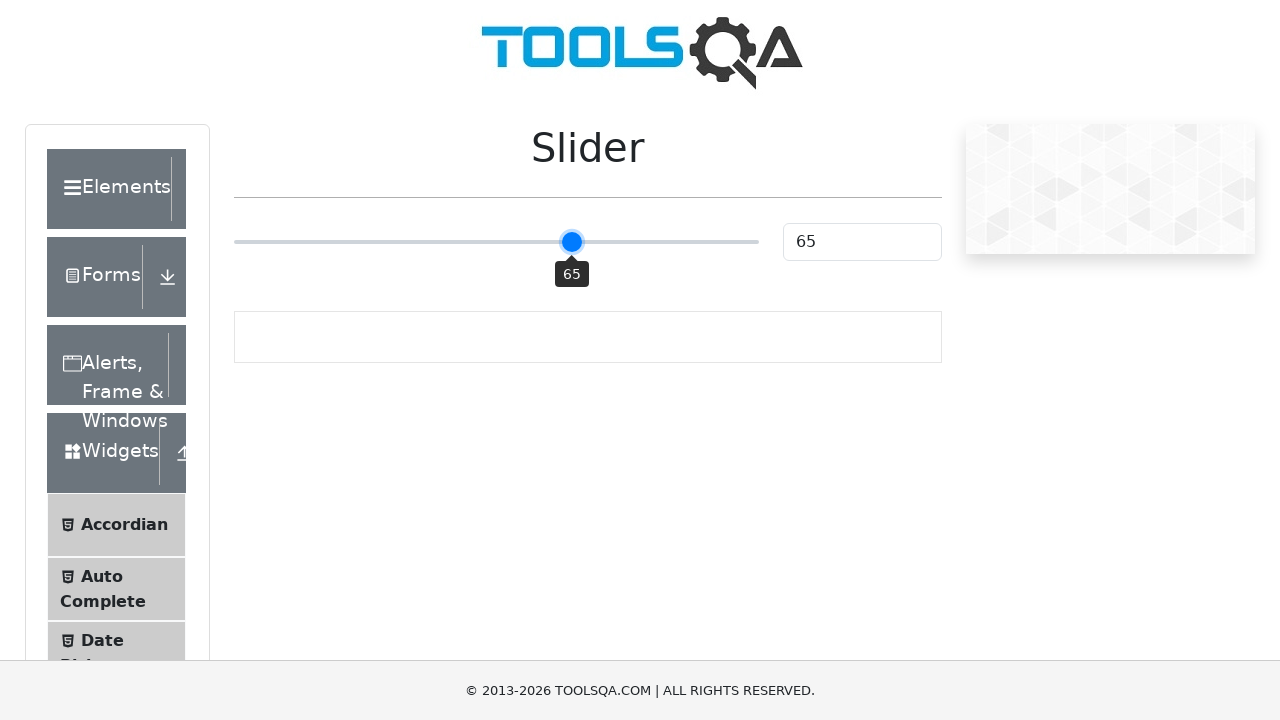

Pressed ArrowRight key on slider (press 16 of 50) on .range-slider
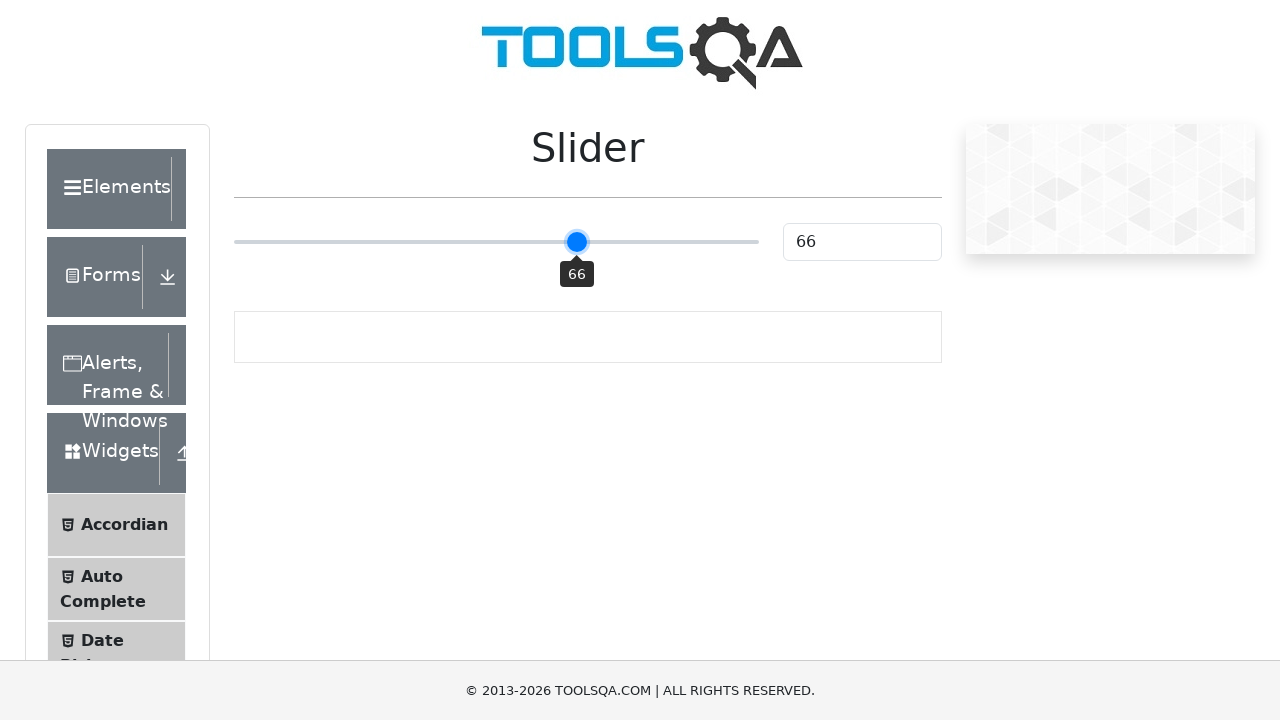

Pressed ArrowRight key on slider (press 17 of 50) on .range-slider
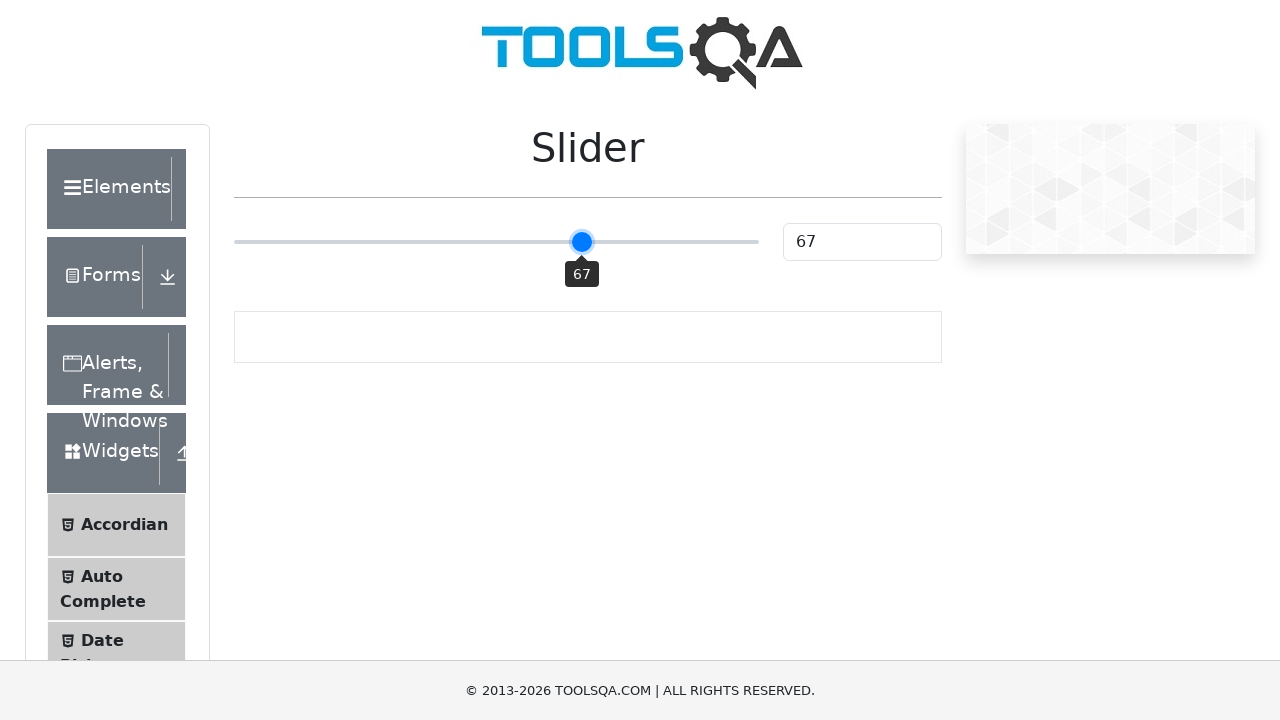

Pressed ArrowRight key on slider (press 18 of 50) on .range-slider
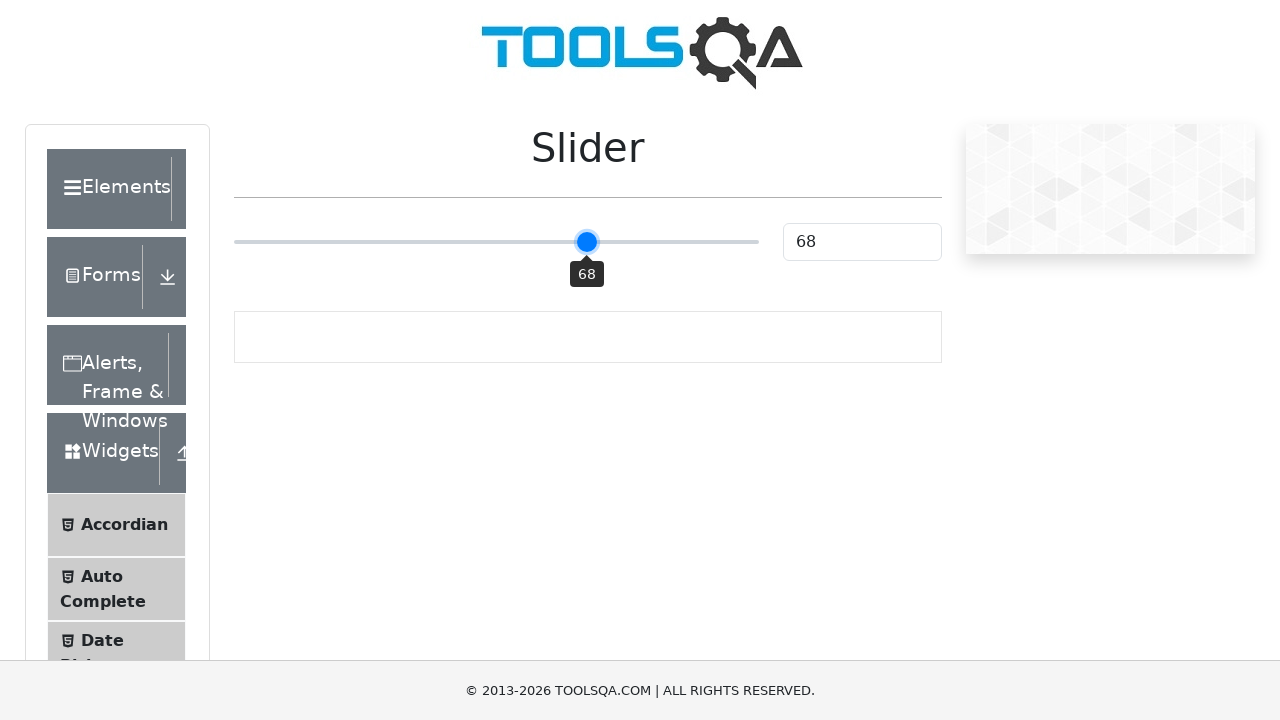

Pressed ArrowRight key on slider (press 19 of 50) on .range-slider
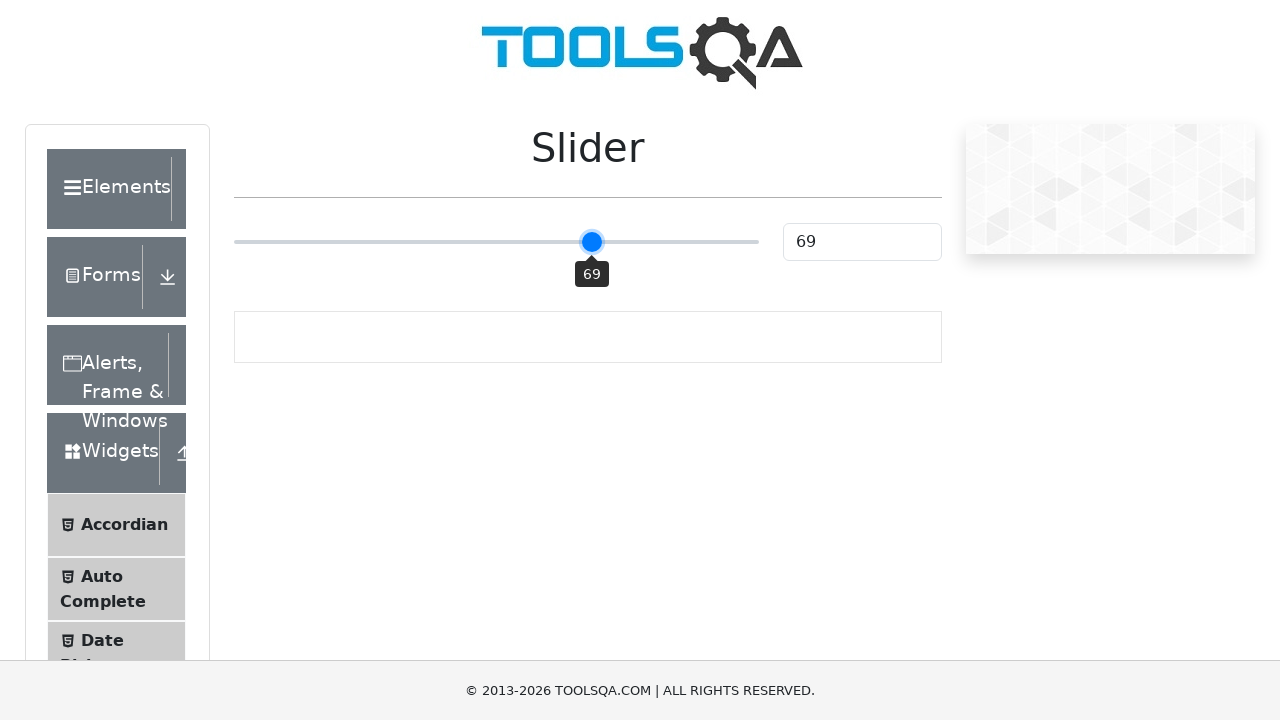

Pressed ArrowRight key on slider (press 20 of 50) on .range-slider
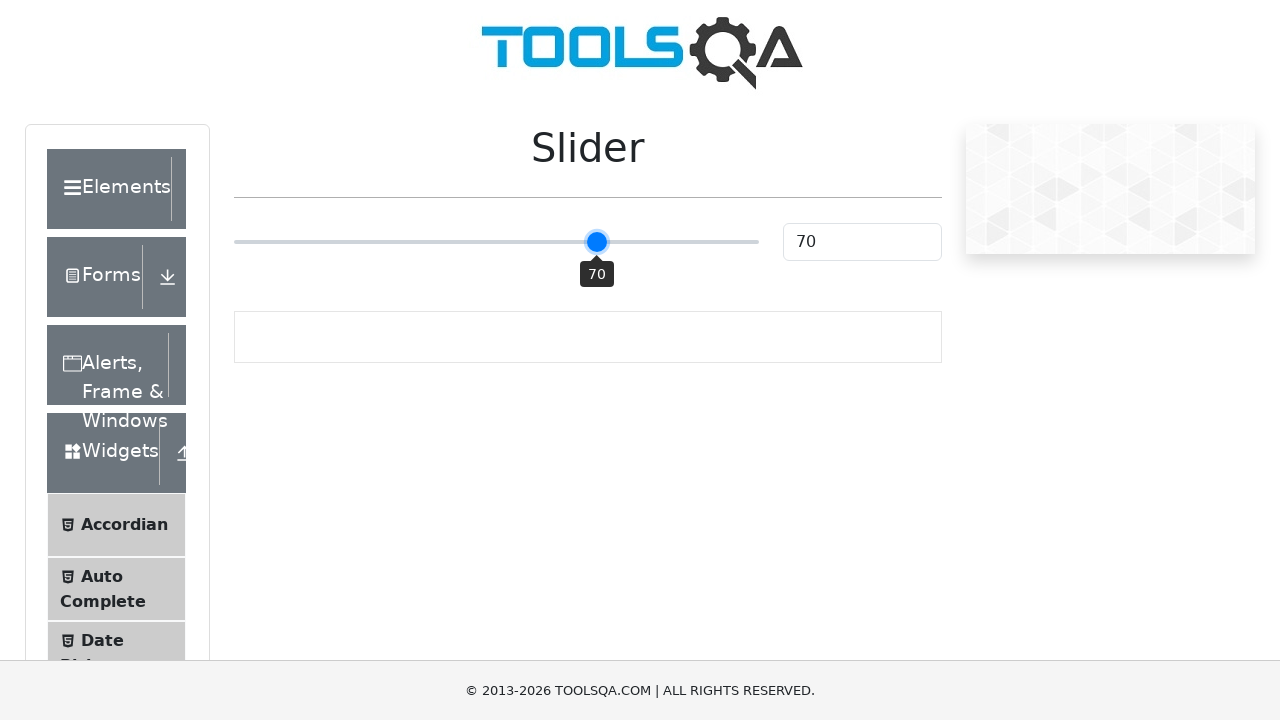

Pressed ArrowRight key on slider (press 21 of 50) on .range-slider
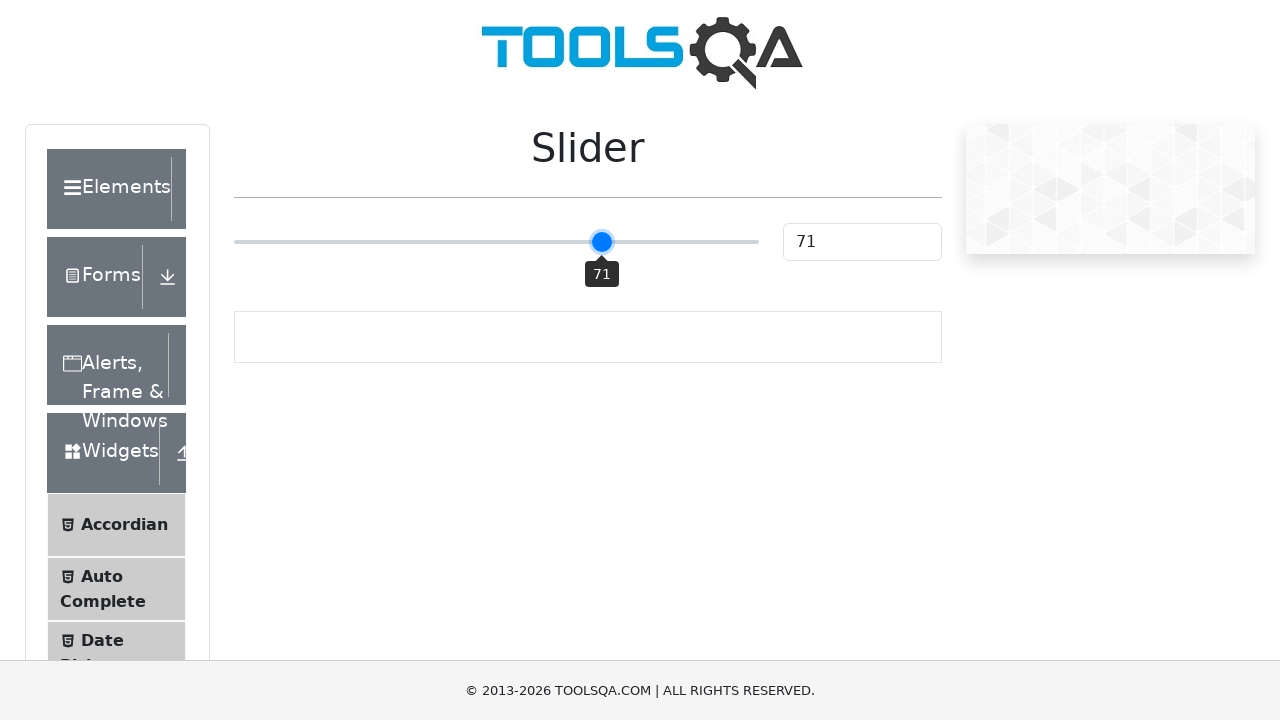

Pressed ArrowRight key on slider (press 22 of 50) on .range-slider
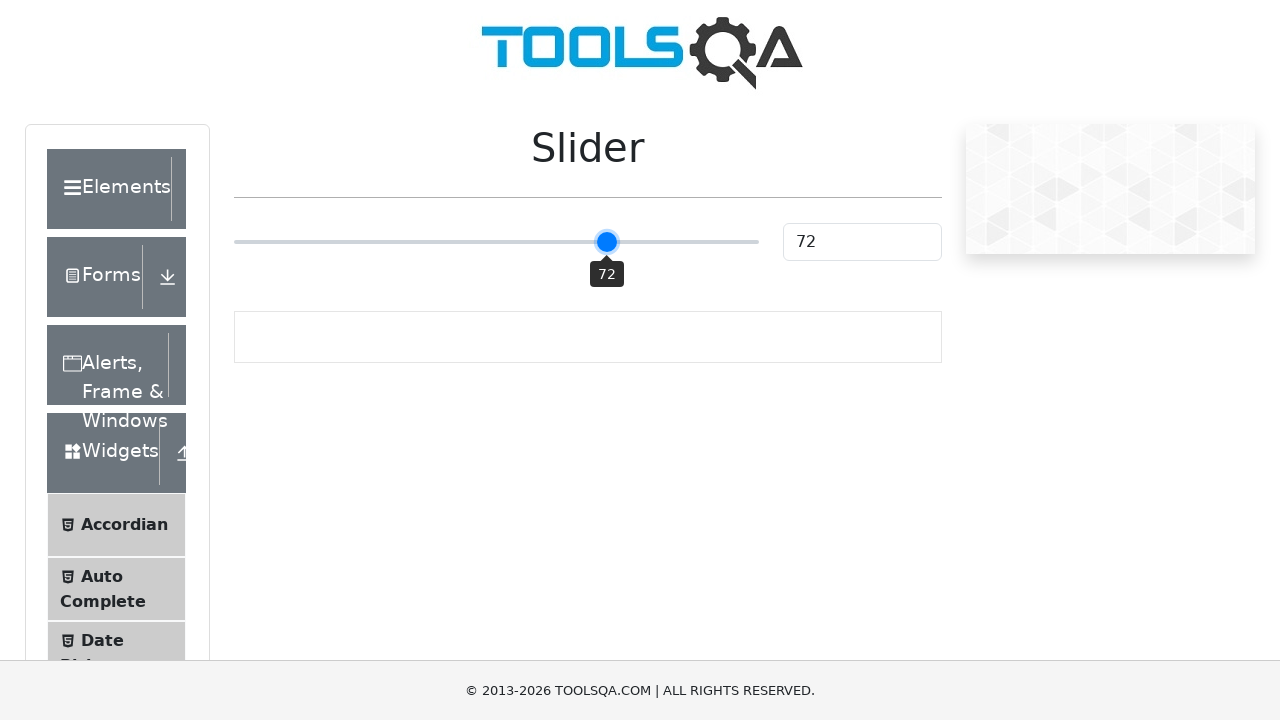

Pressed ArrowRight key on slider (press 23 of 50) on .range-slider
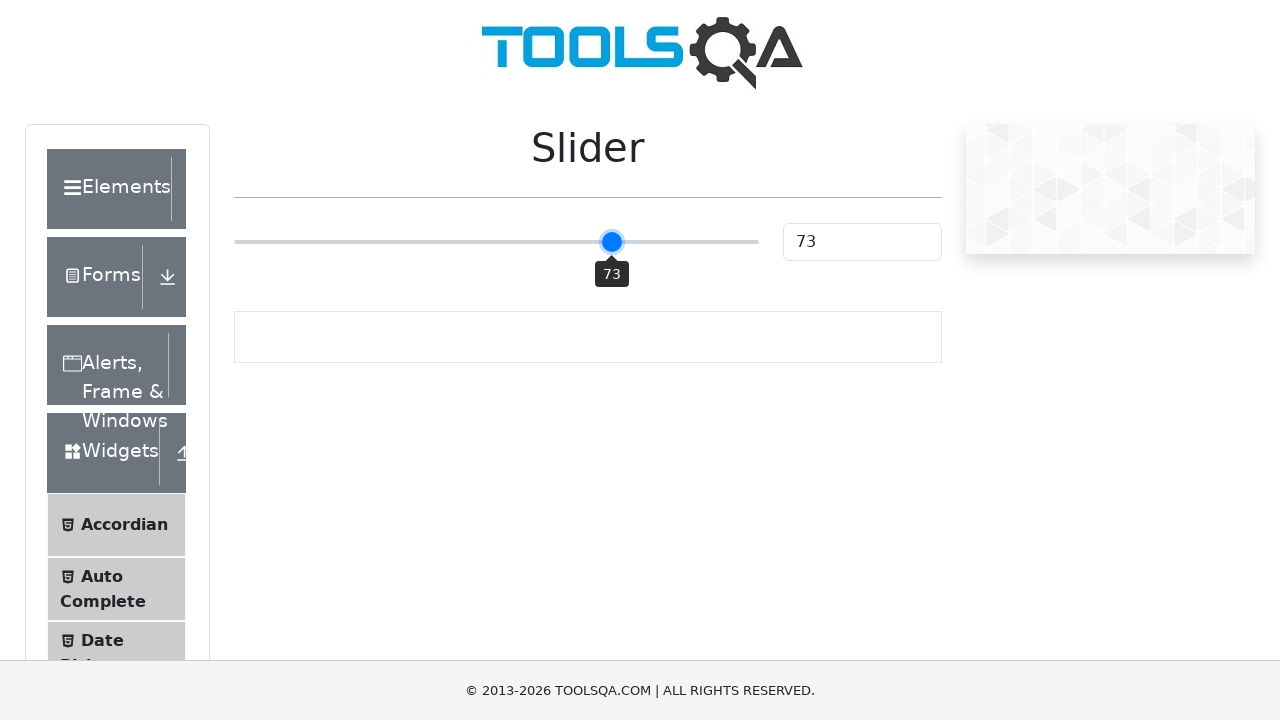

Pressed ArrowRight key on slider (press 24 of 50) on .range-slider
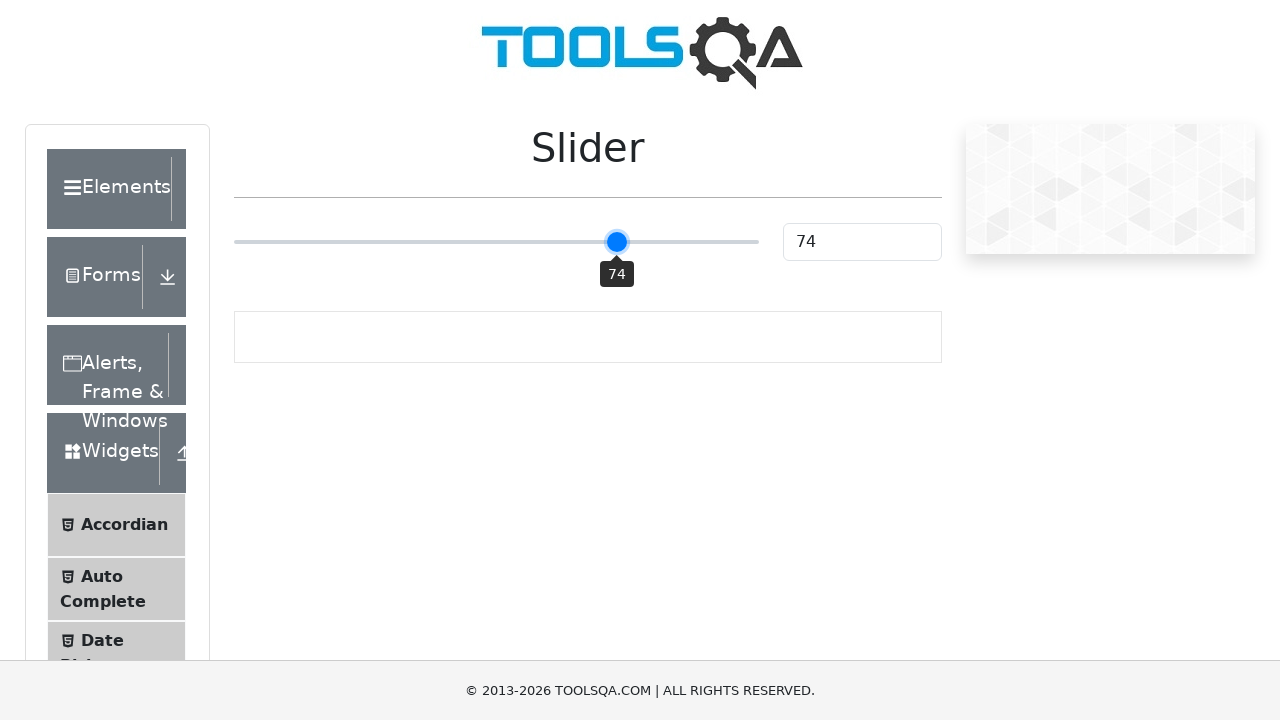

Pressed ArrowRight key on slider (press 25 of 50) on .range-slider
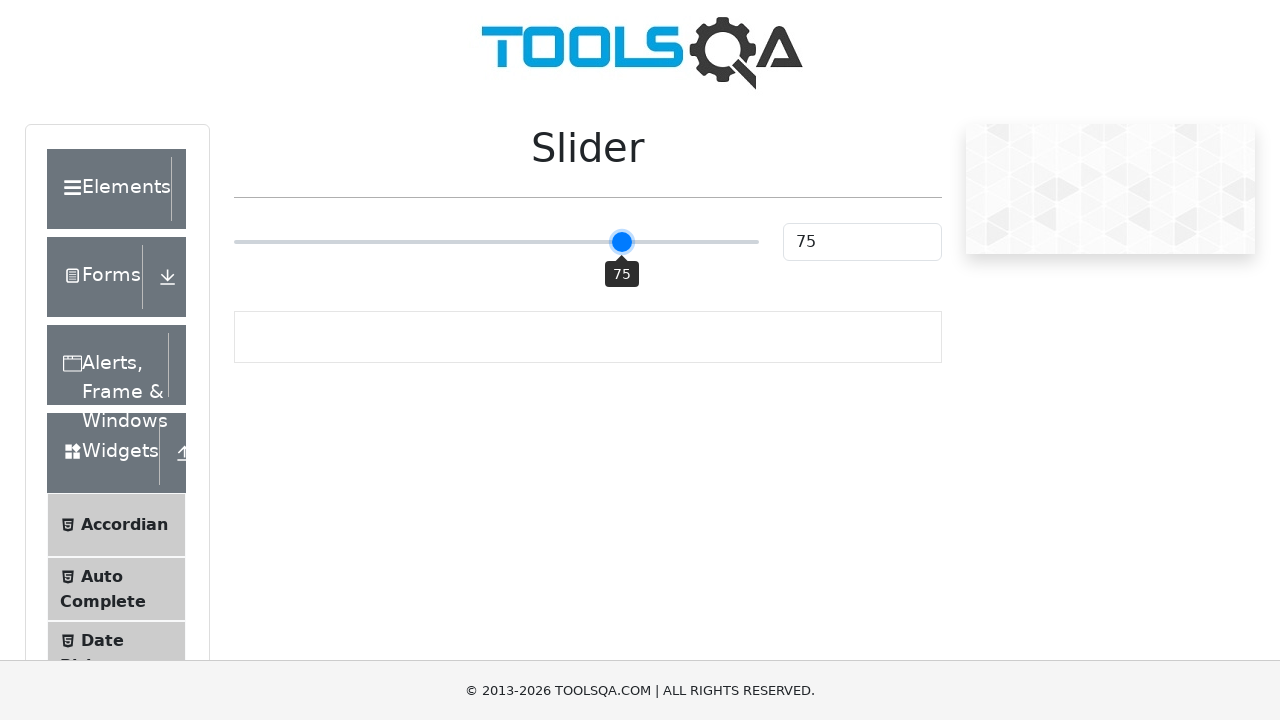

Pressed ArrowRight key on slider (press 26 of 50) on .range-slider
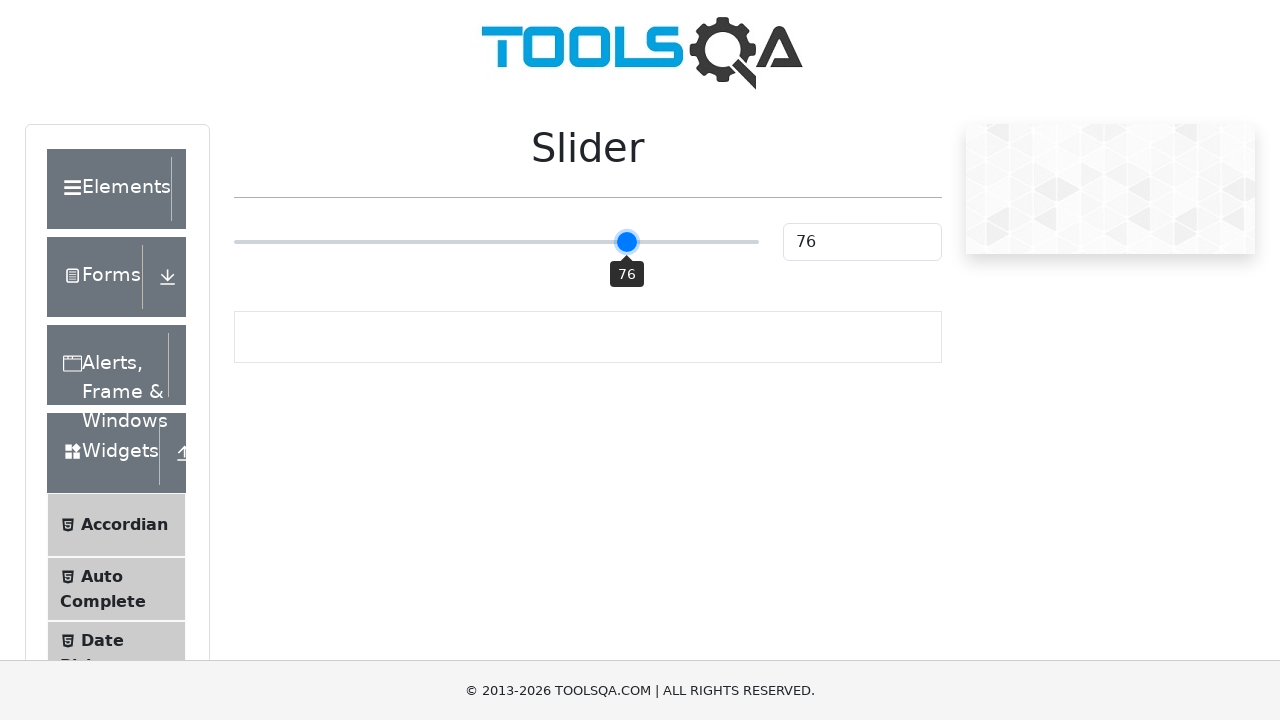

Pressed ArrowRight key on slider (press 27 of 50) on .range-slider
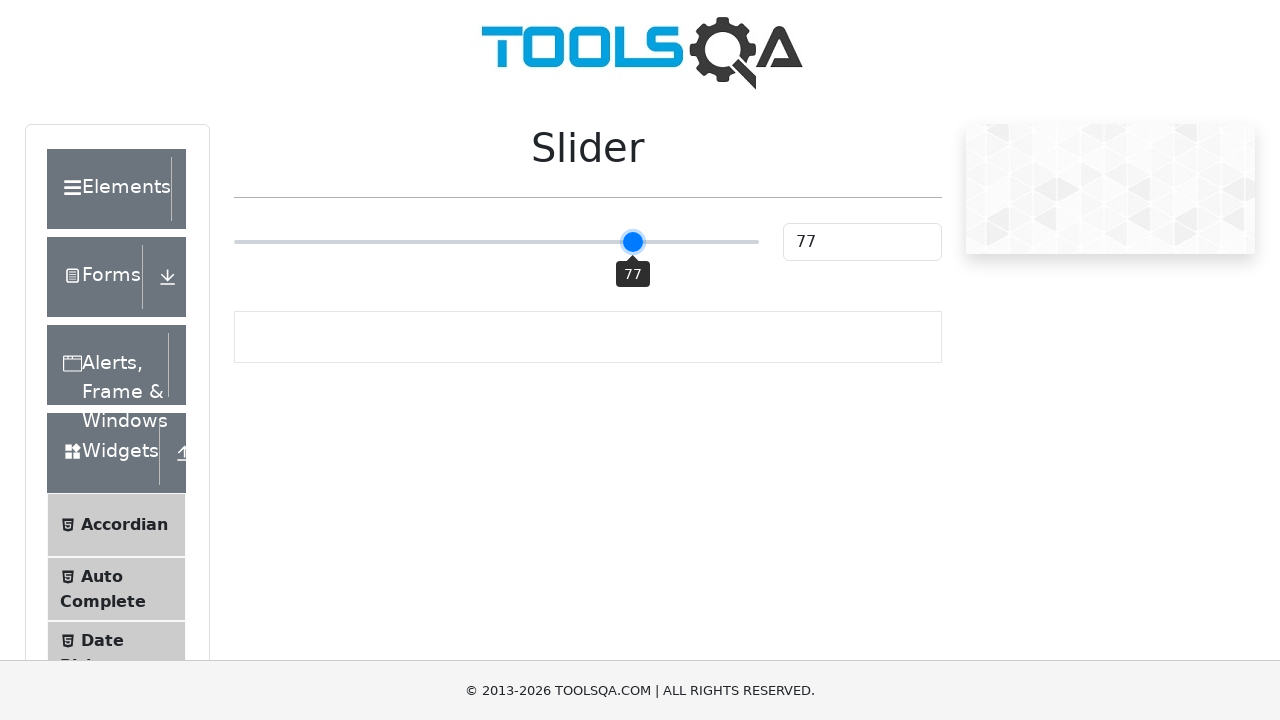

Pressed ArrowRight key on slider (press 28 of 50) on .range-slider
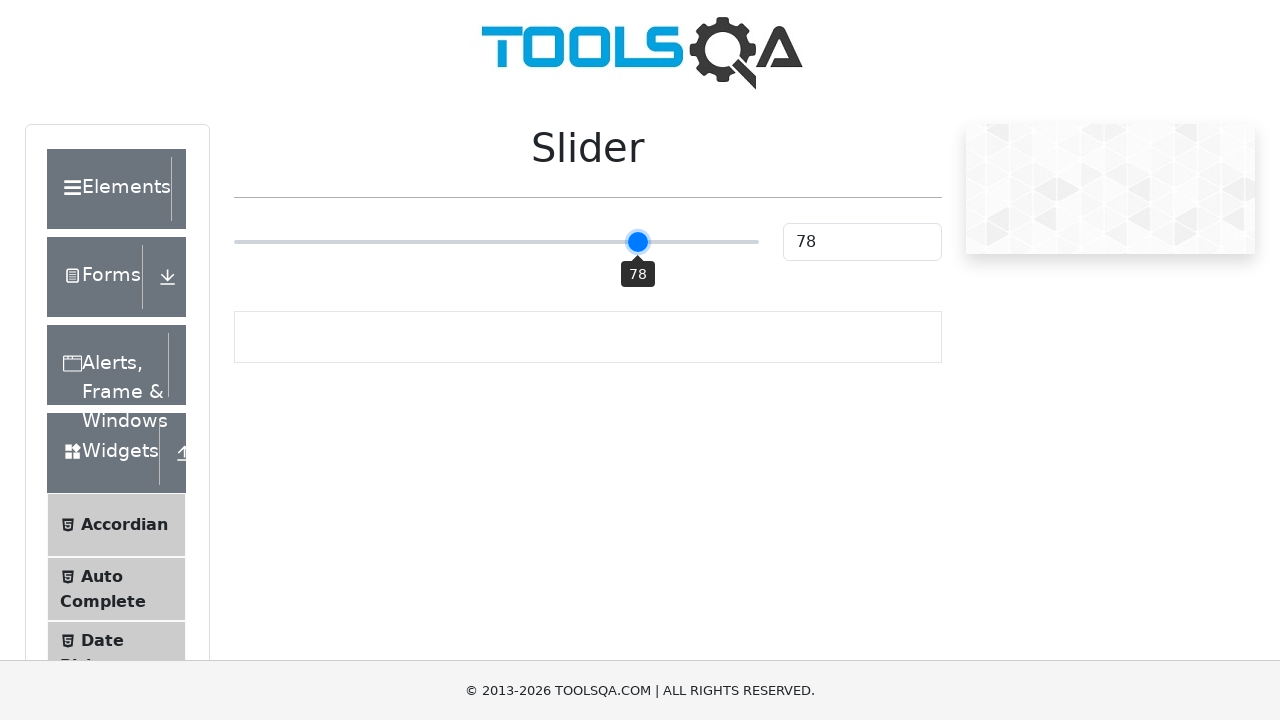

Pressed ArrowRight key on slider (press 29 of 50) on .range-slider
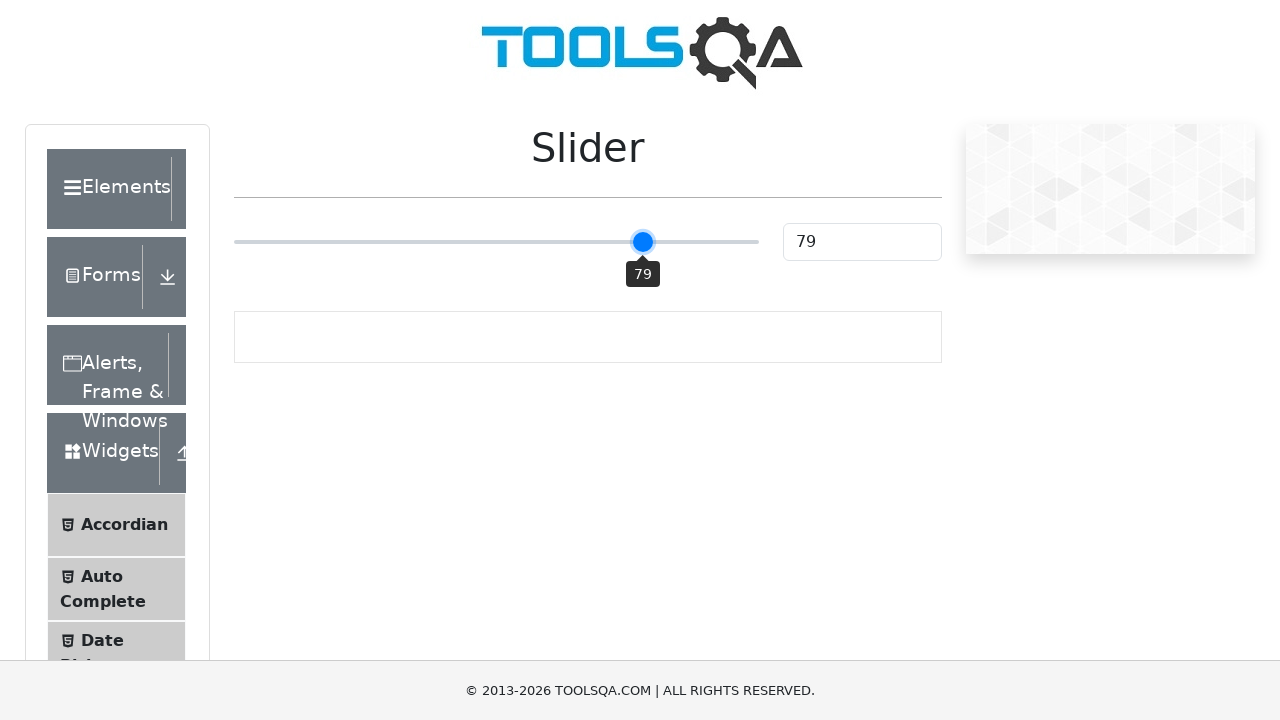

Pressed ArrowRight key on slider (press 30 of 50) on .range-slider
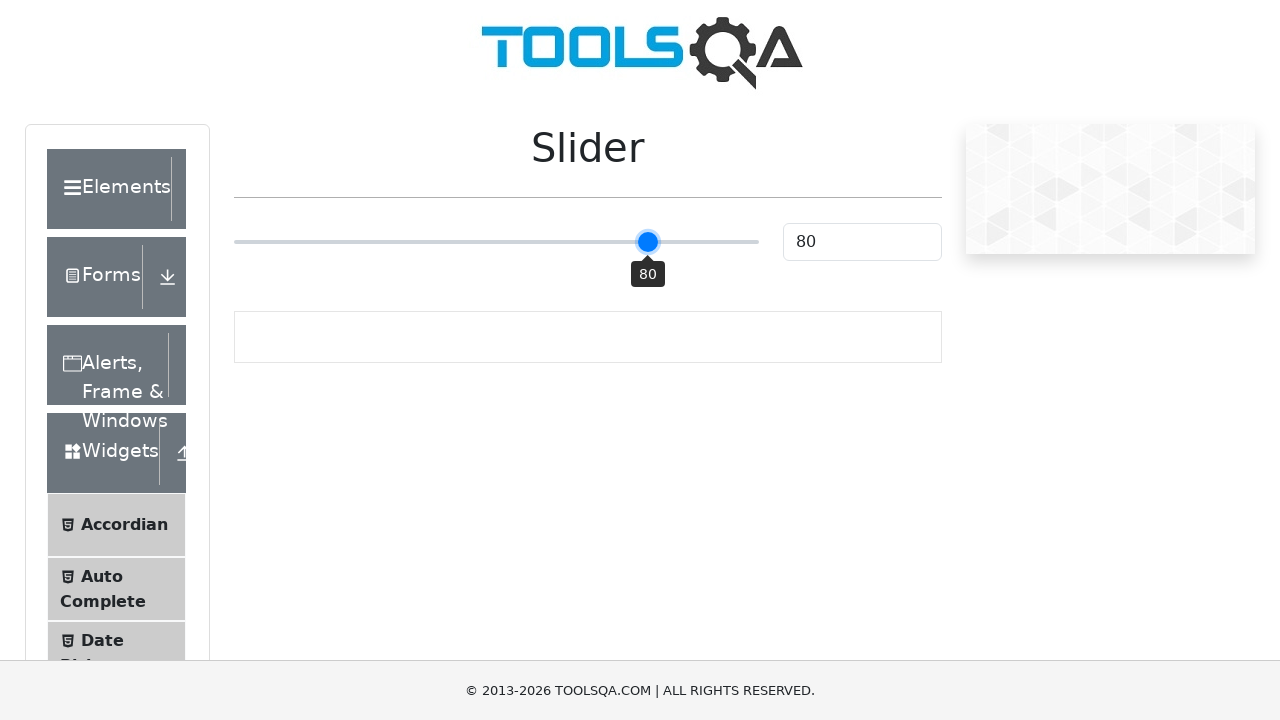

Pressed ArrowRight key on slider (press 31 of 50) on .range-slider
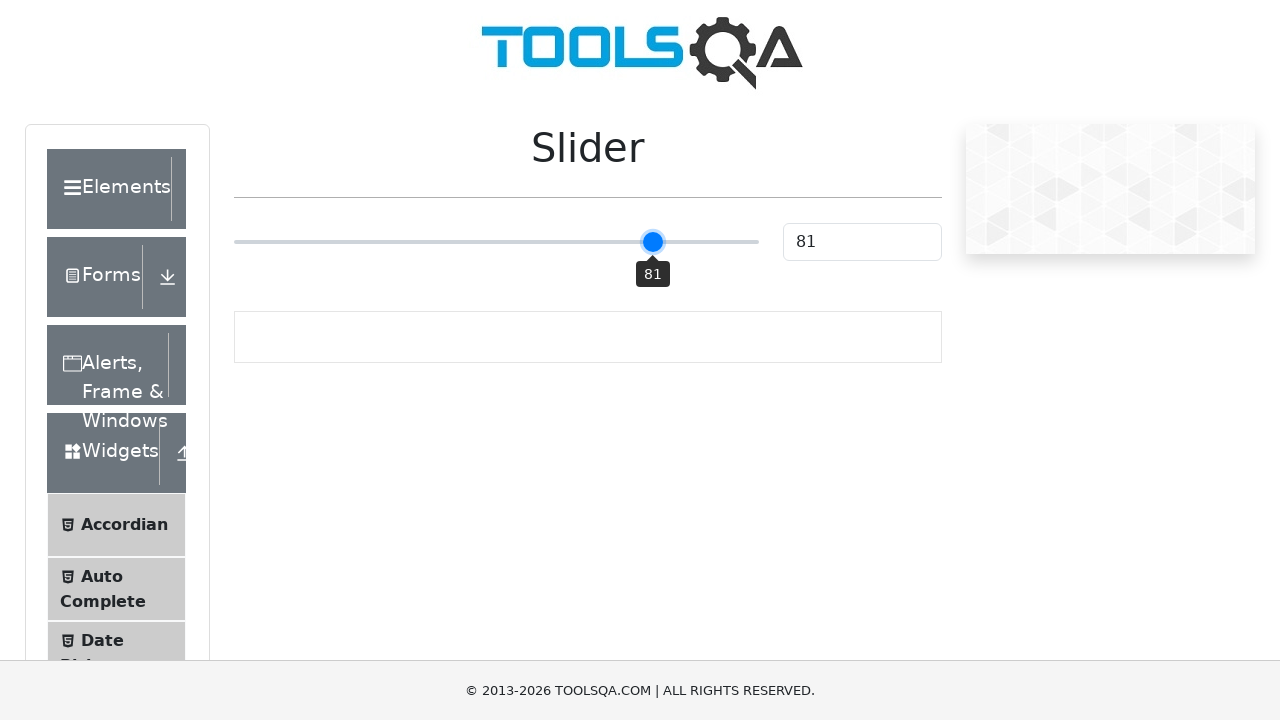

Pressed ArrowRight key on slider (press 32 of 50) on .range-slider
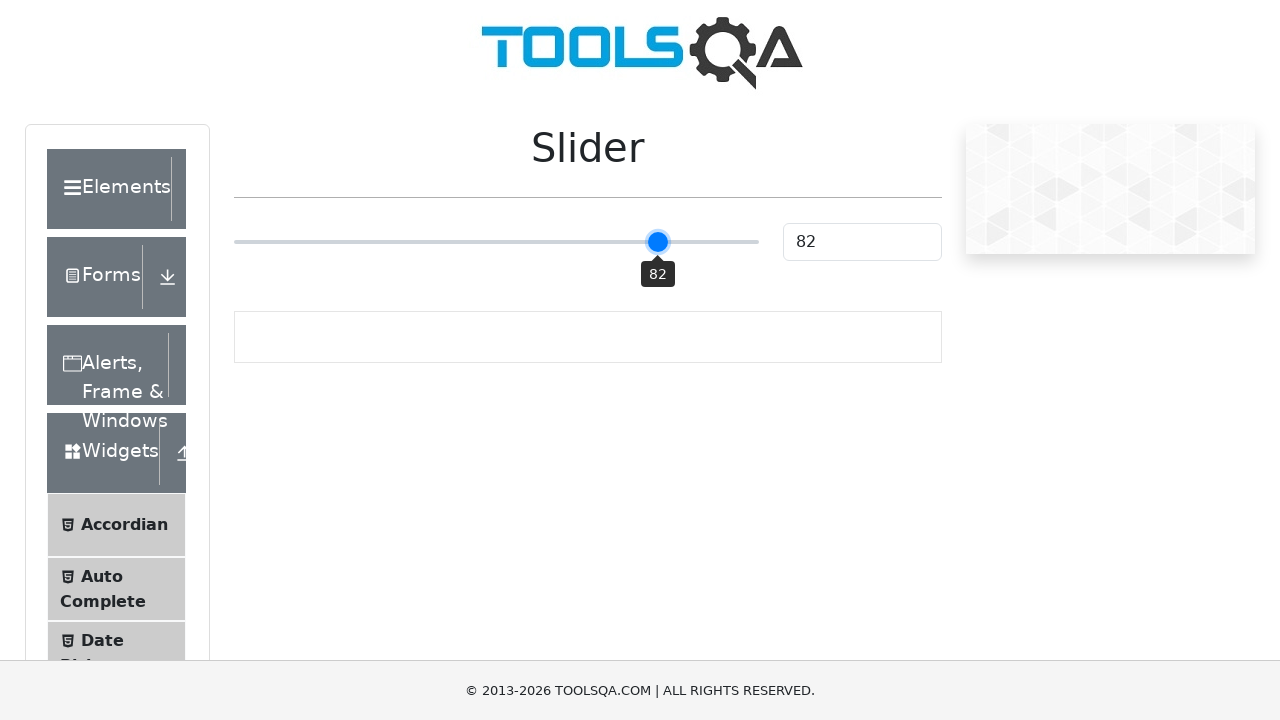

Pressed ArrowRight key on slider (press 33 of 50) on .range-slider
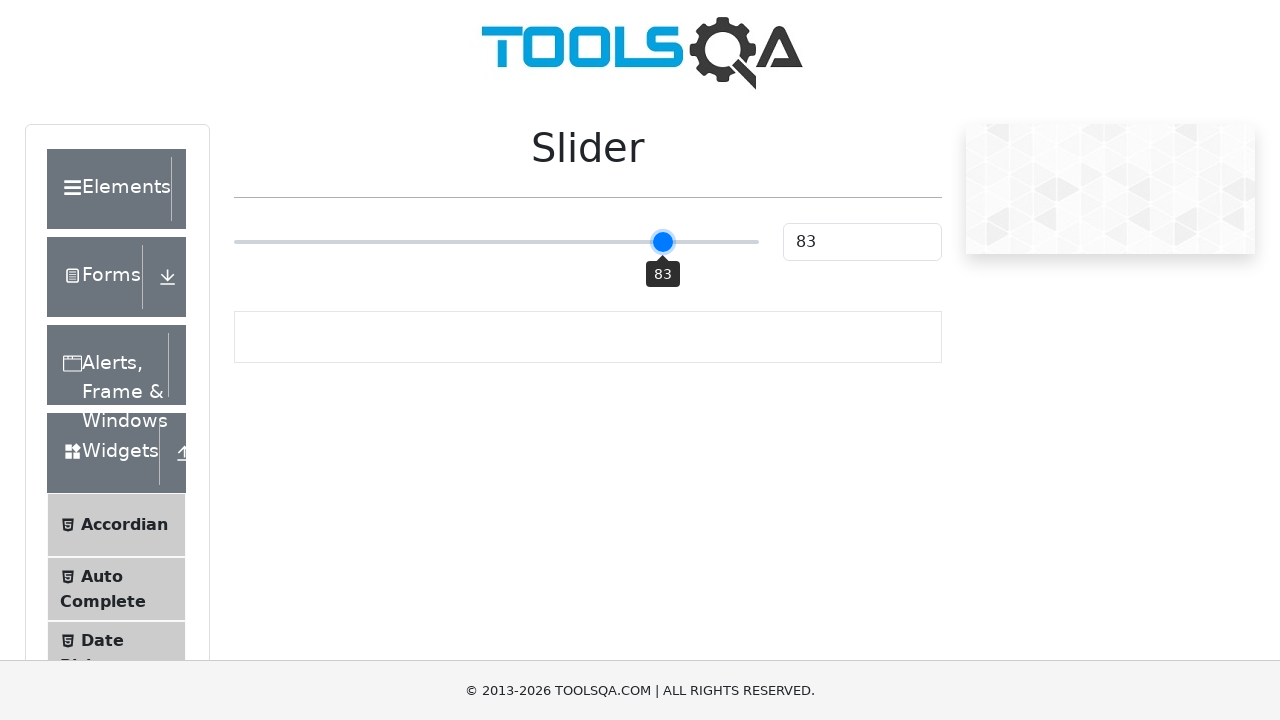

Pressed ArrowRight key on slider (press 34 of 50) on .range-slider
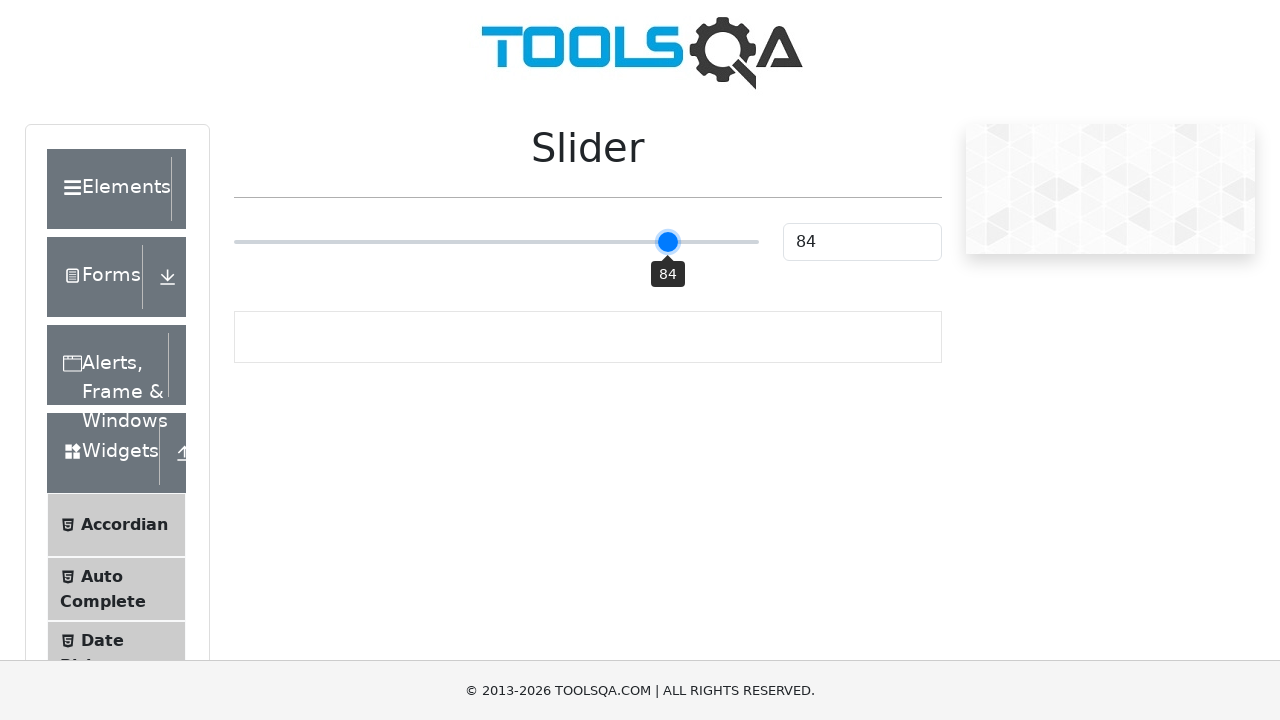

Pressed ArrowRight key on slider (press 35 of 50) on .range-slider
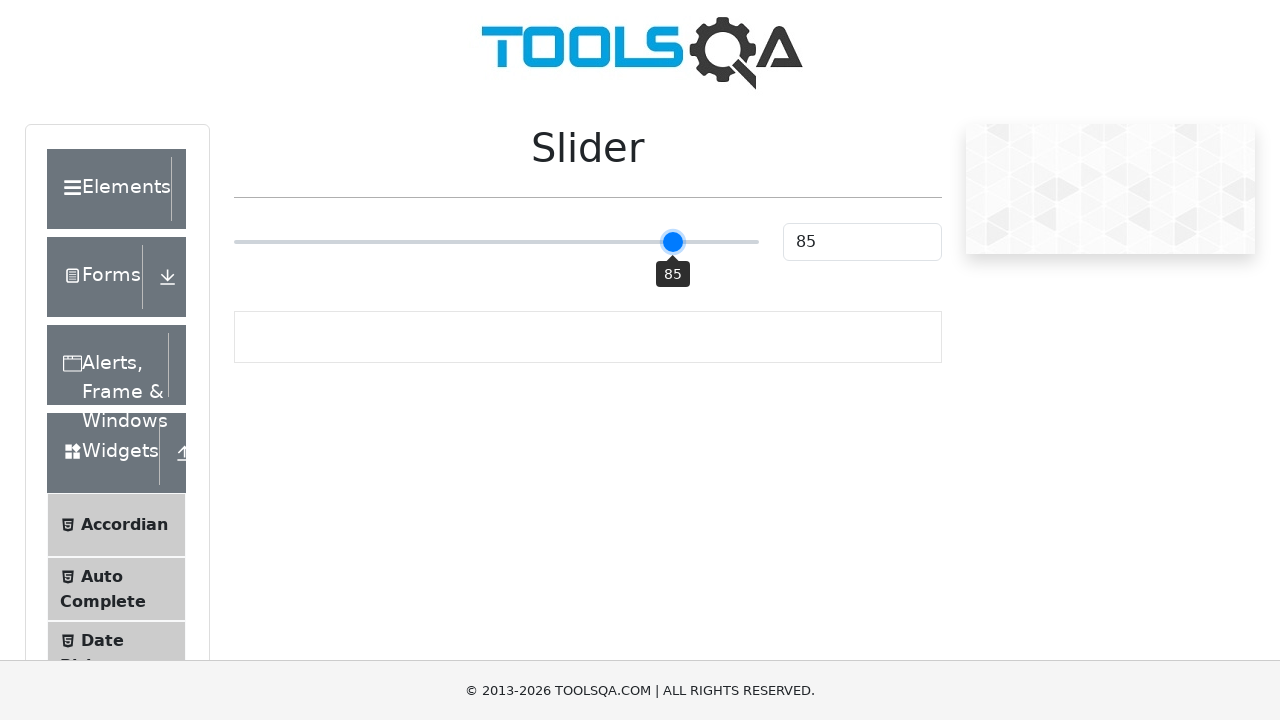

Pressed ArrowRight key on slider (press 36 of 50) on .range-slider
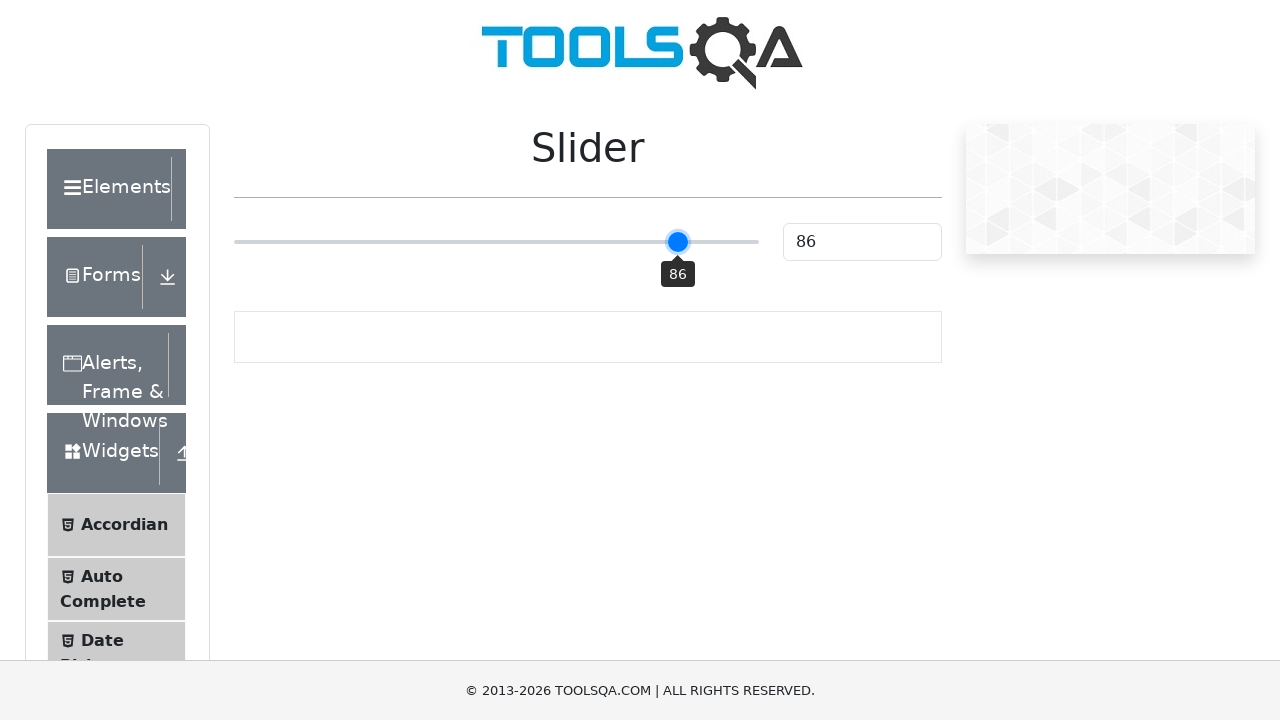

Pressed ArrowRight key on slider (press 37 of 50) on .range-slider
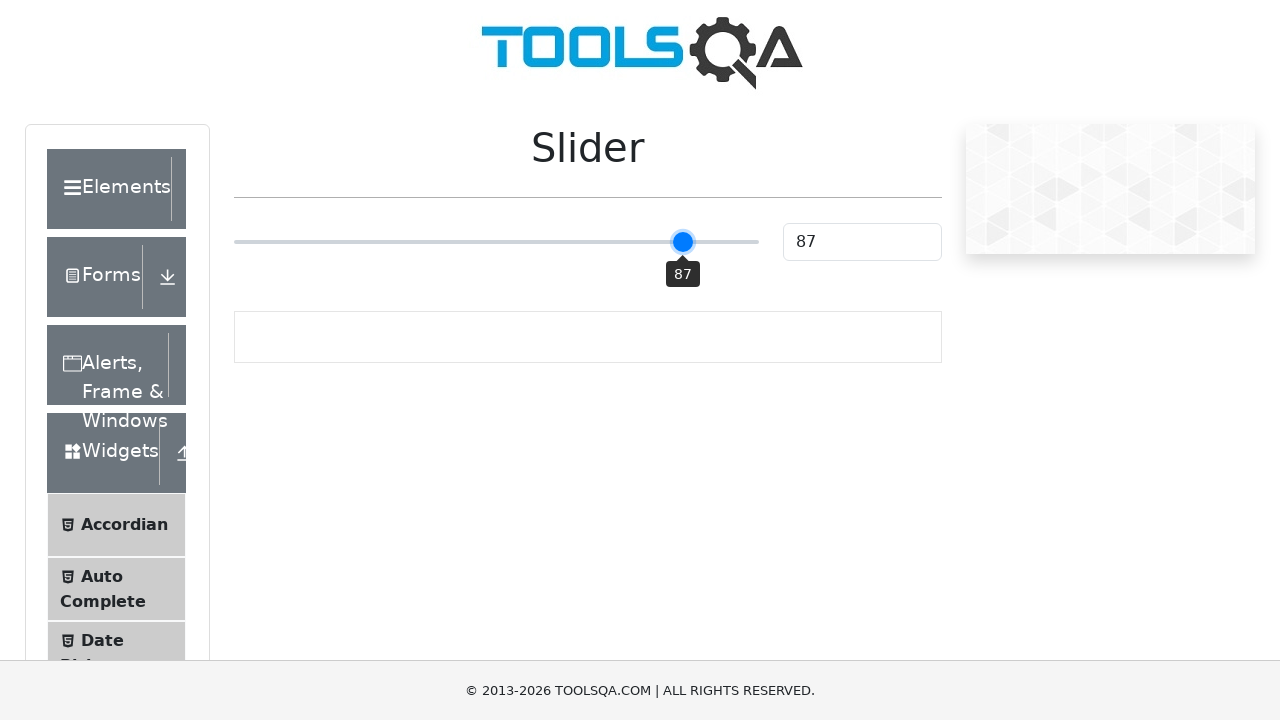

Pressed ArrowRight key on slider (press 38 of 50) on .range-slider
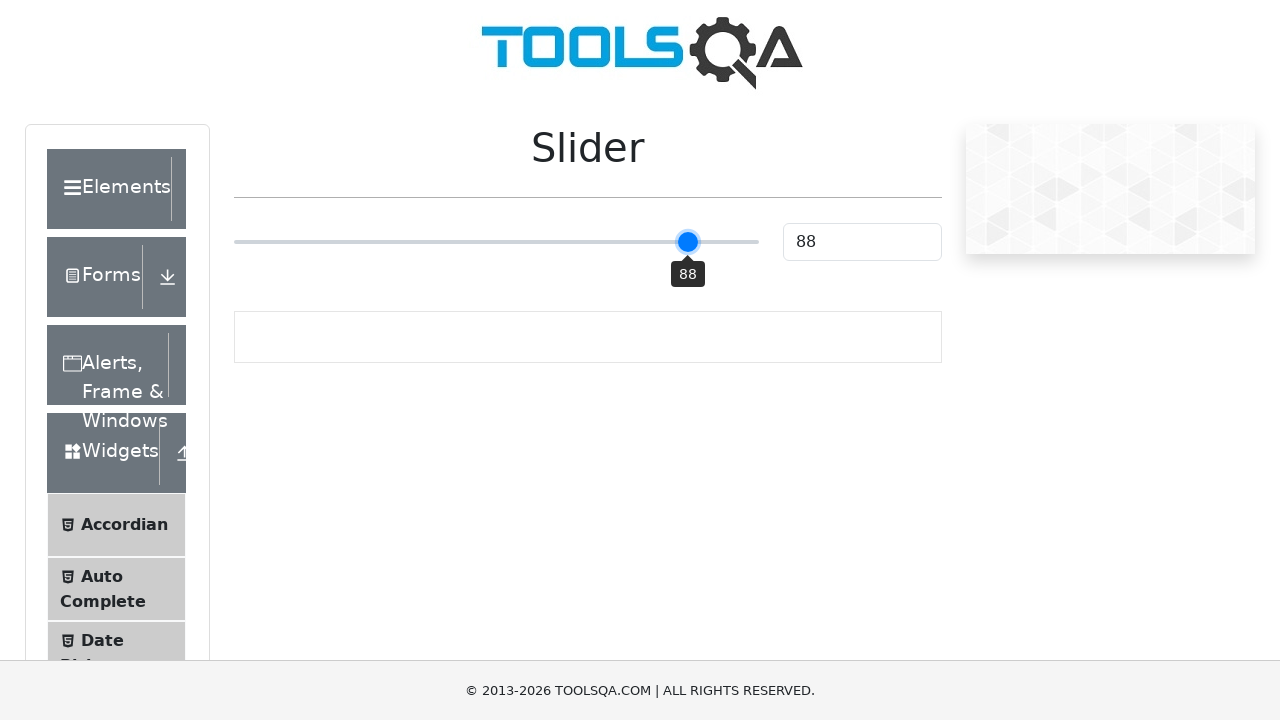

Pressed ArrowRight key on slider (press 39 of 50) on .range-slider
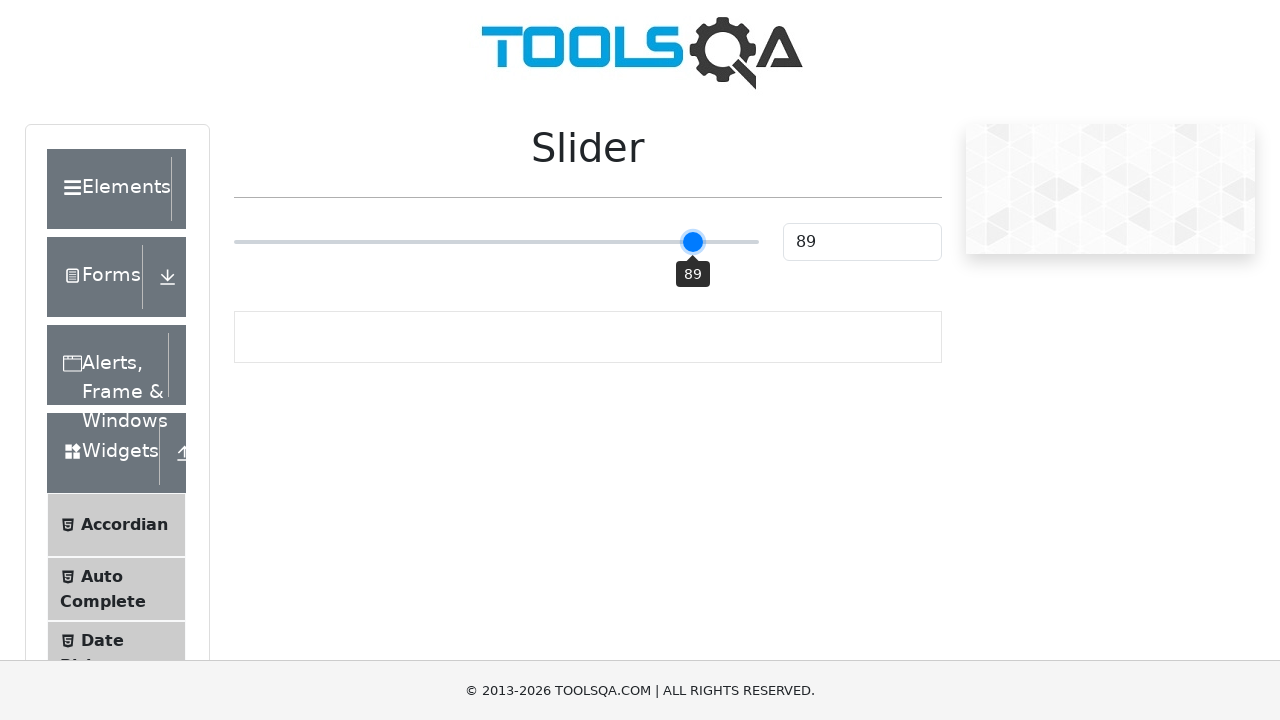

Pressed ArrowRight key on slider (press 40 of 50) on .range-slider
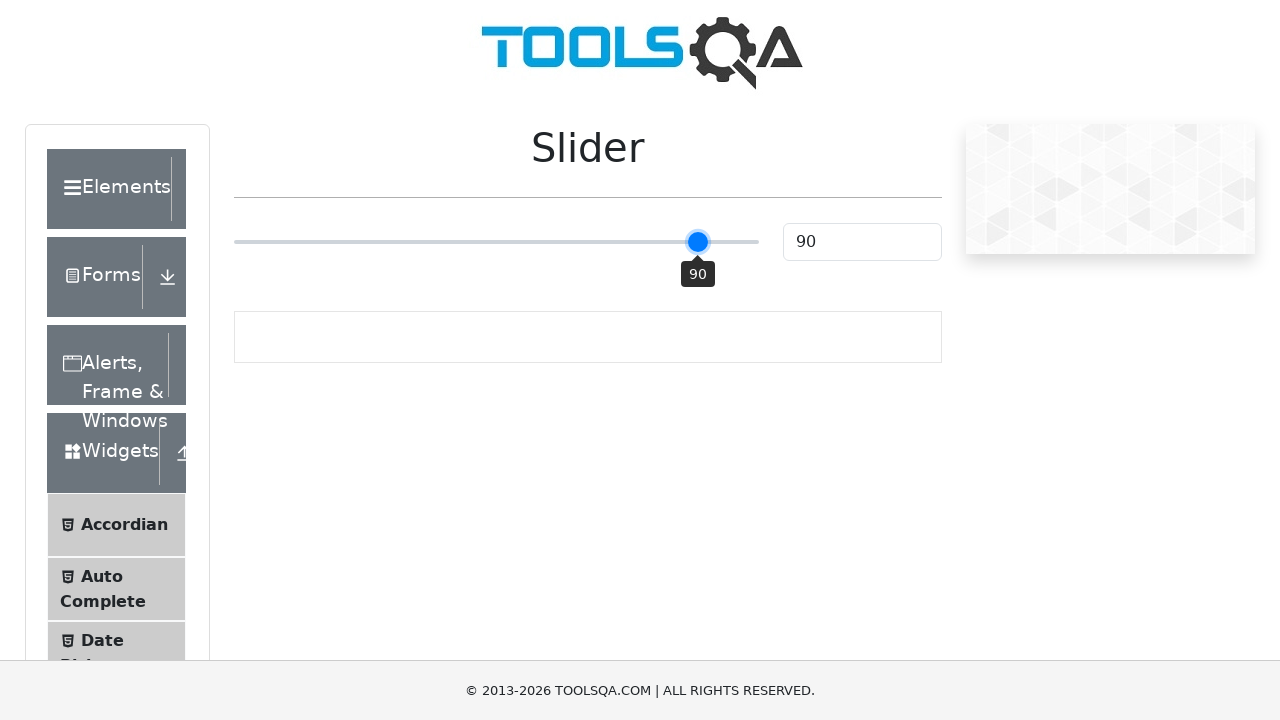

Pressed ArrowRight key on slider (press 41 of 50) on .range-slider
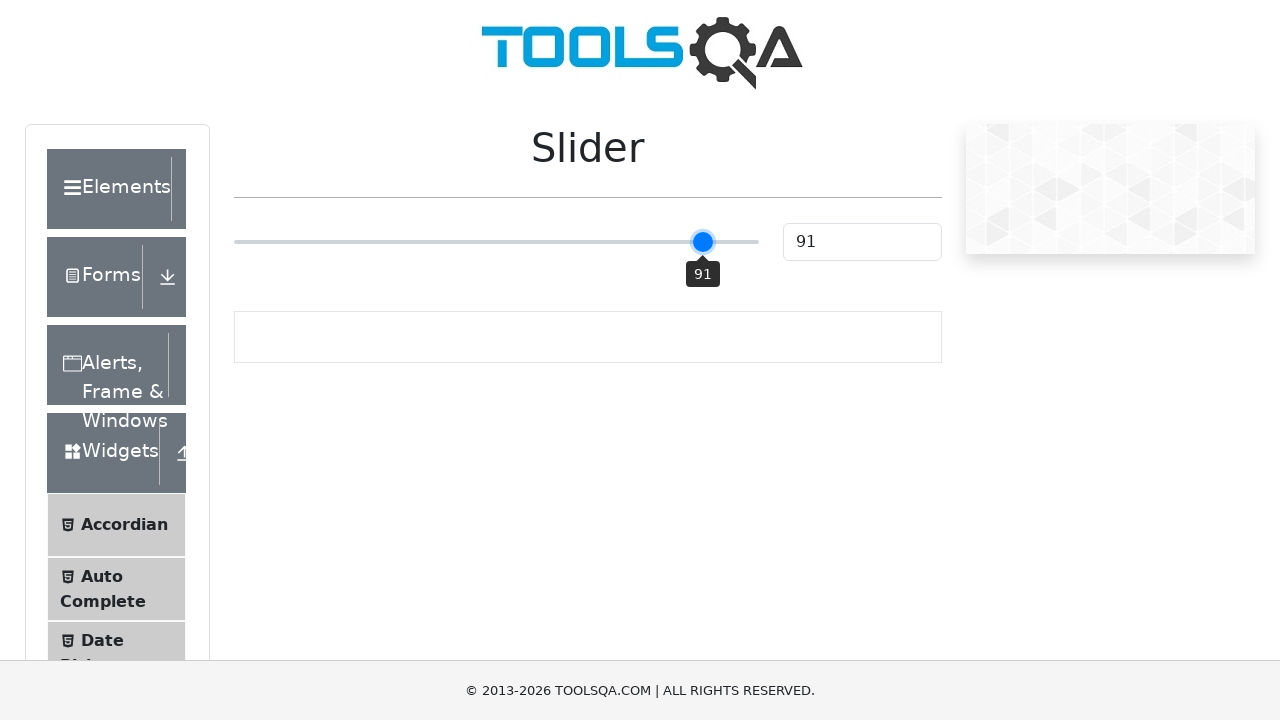

Pressed ArrowRight key on slider (press 42 of 50) on .range-slider
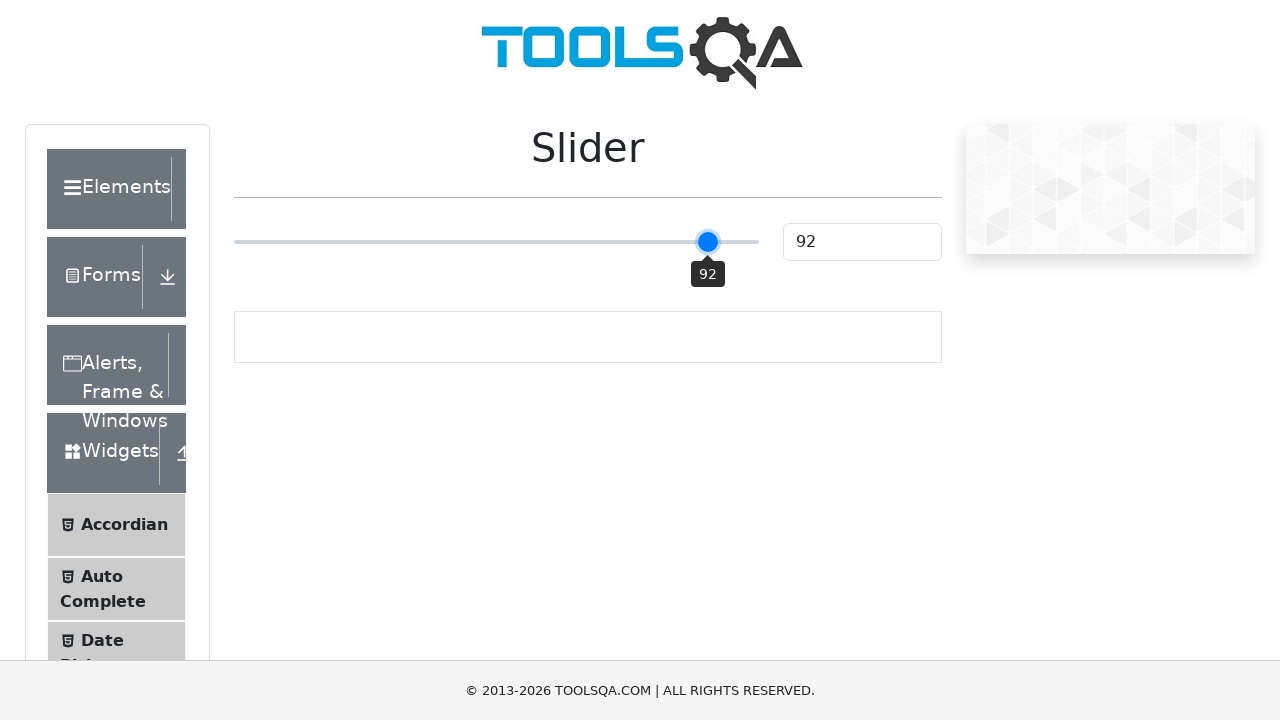

Pressed ArrowRight key on slider (press 43 of 50) on .range-slider
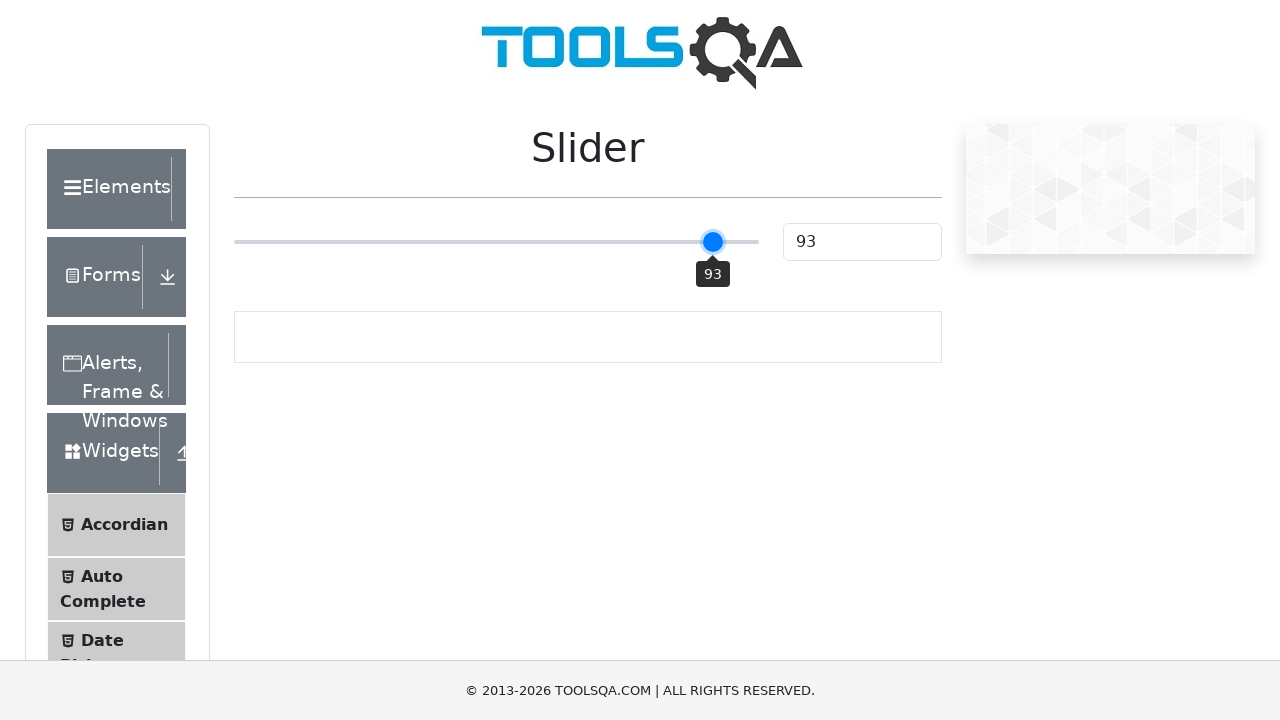

Pressed ArrowRight key on slider (press 44 of 50) on .range-slider
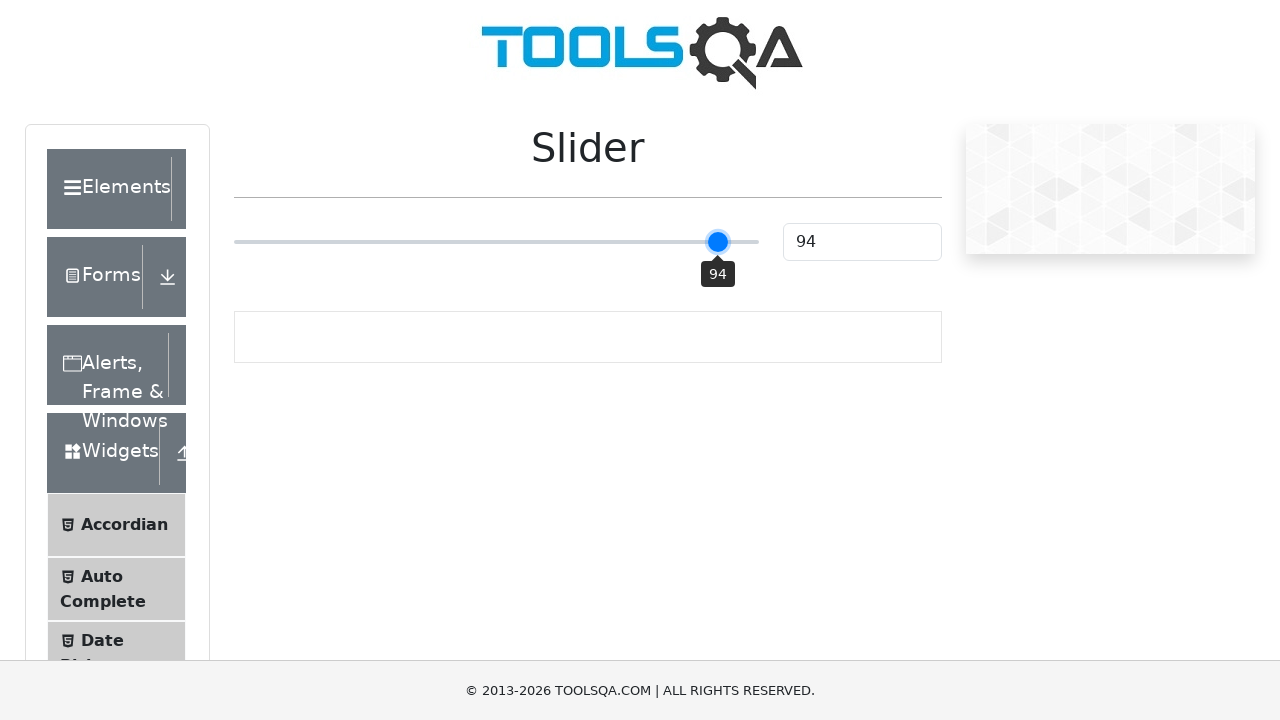

Pressed ArrowRight key on slider (press 45 of 50) on .range-slider
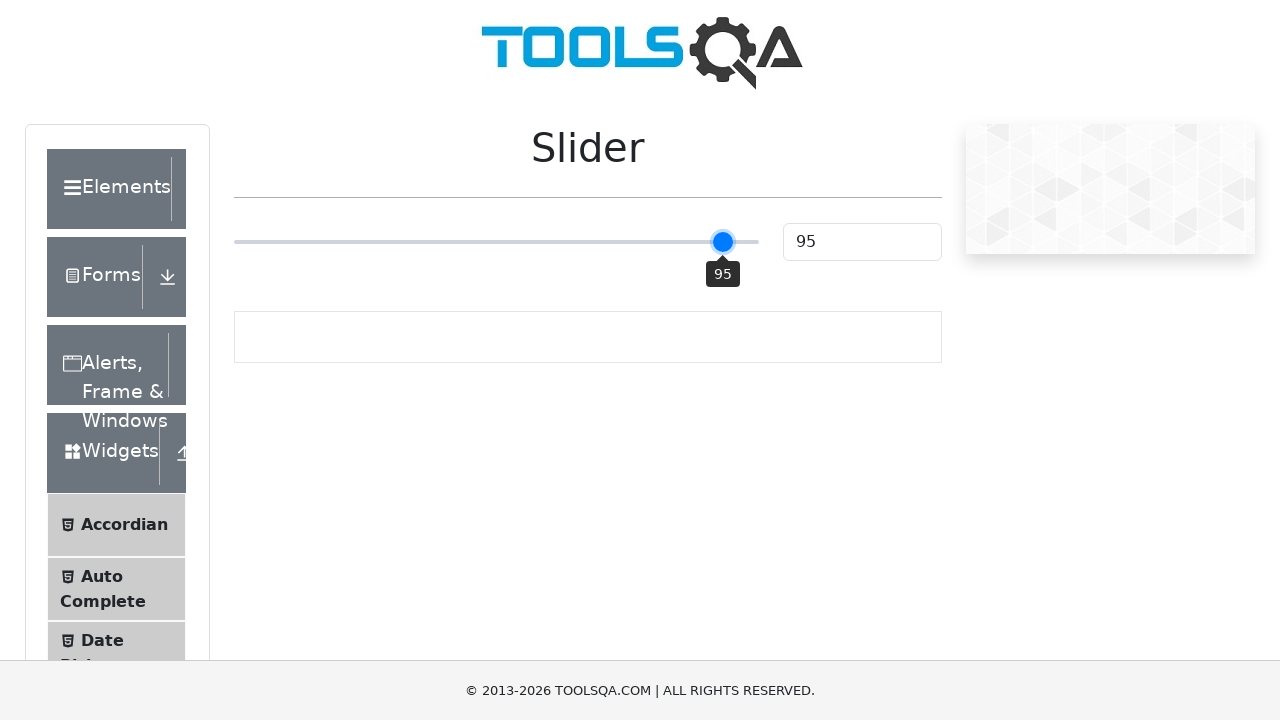

Pressed ArrowRight key on slider (press 46 of 50) on .range-slider
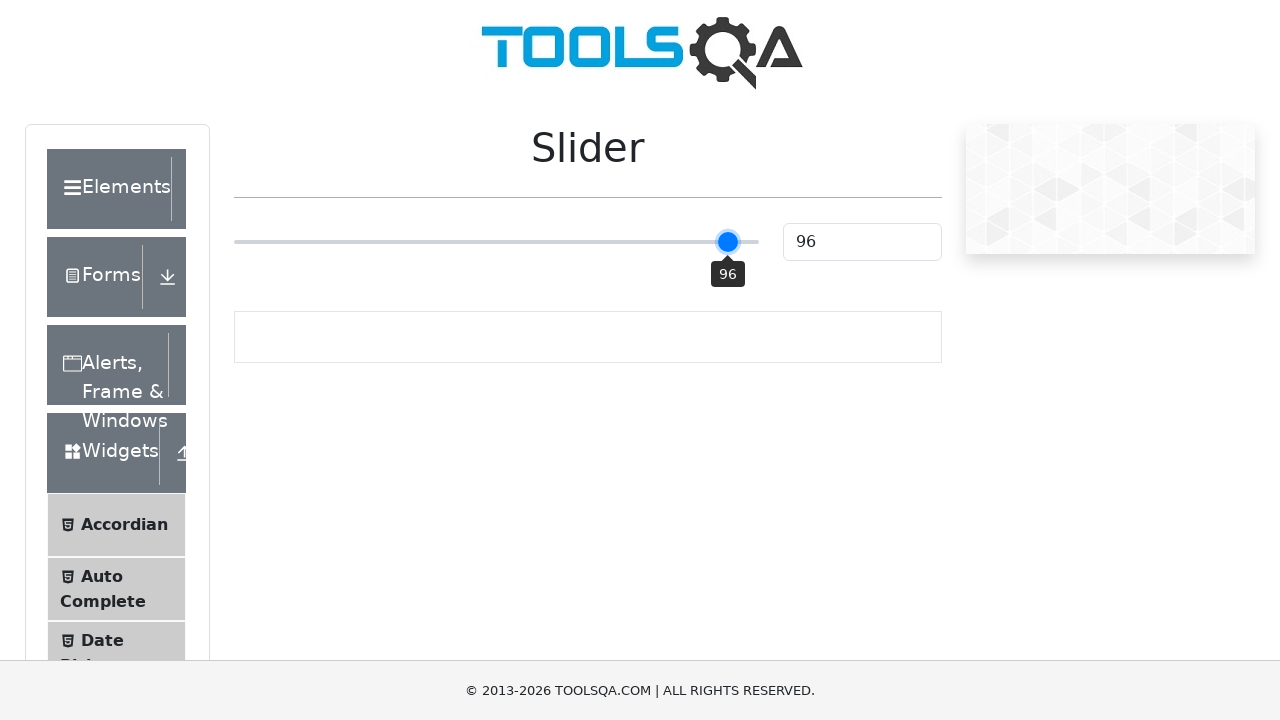

Pressed ArrowRight key on slider (press 47 of 50) on .range-slider
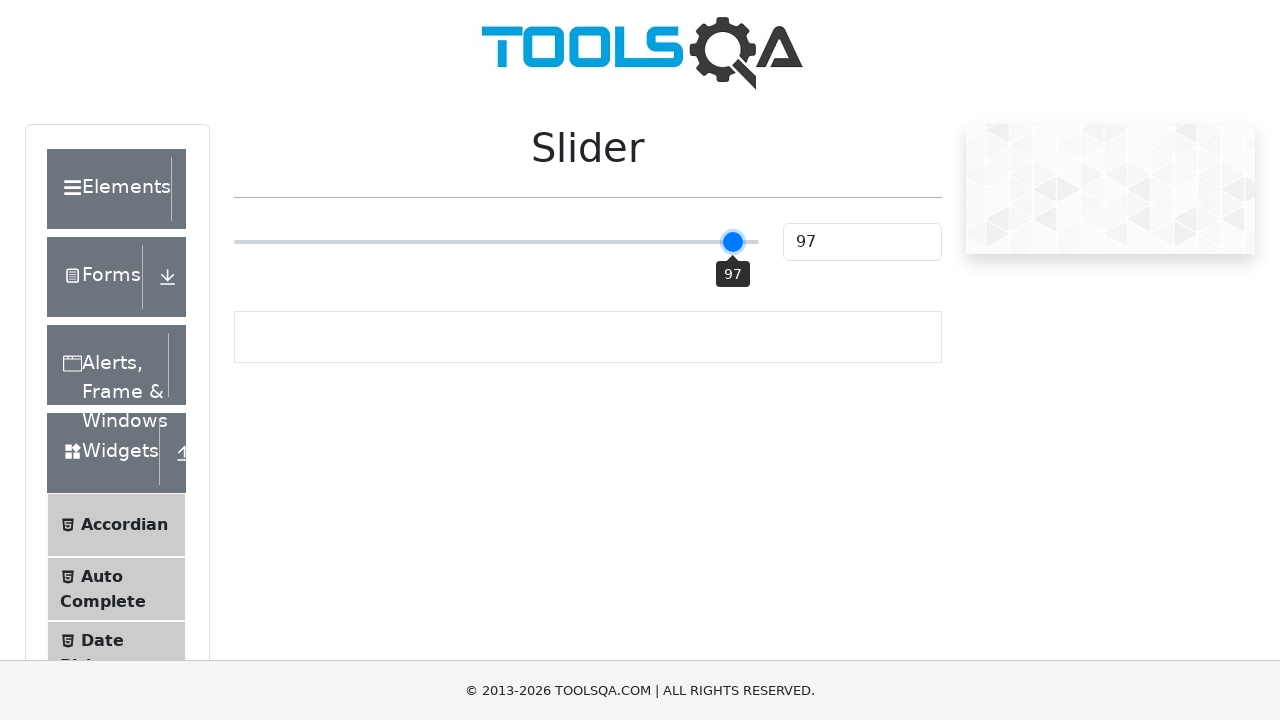

Pressed ArrowRight key on slider (press 48 of 50) on .range-slider
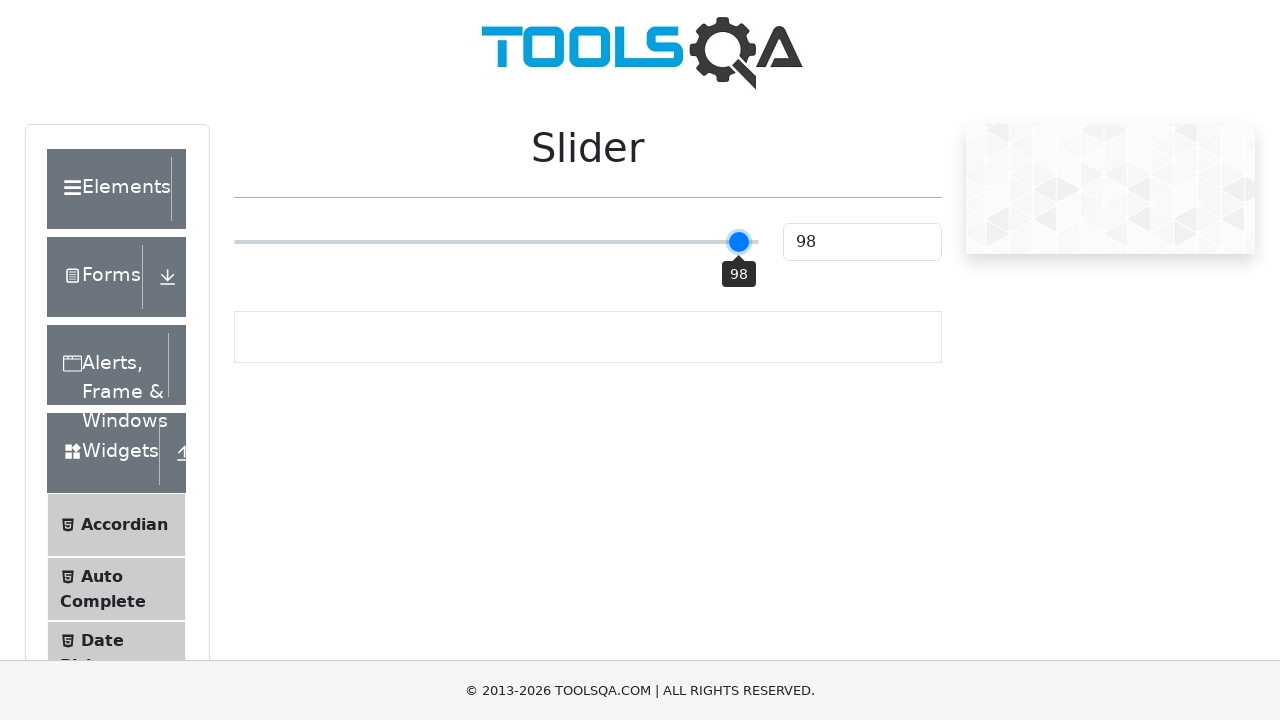

Pressed ArrowRight key on slider (press 49 of 50) on .range-slider
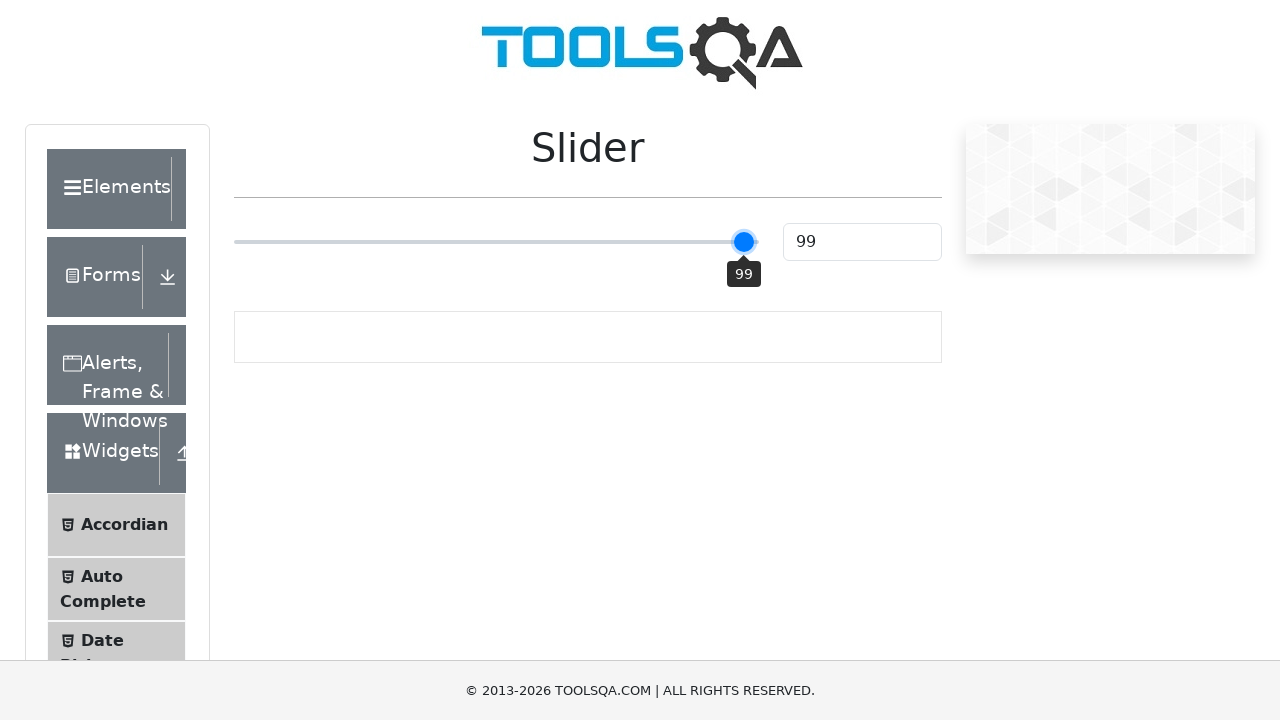

Pressed ArrowRight key on slider (press 50 of 50) on .range-slider
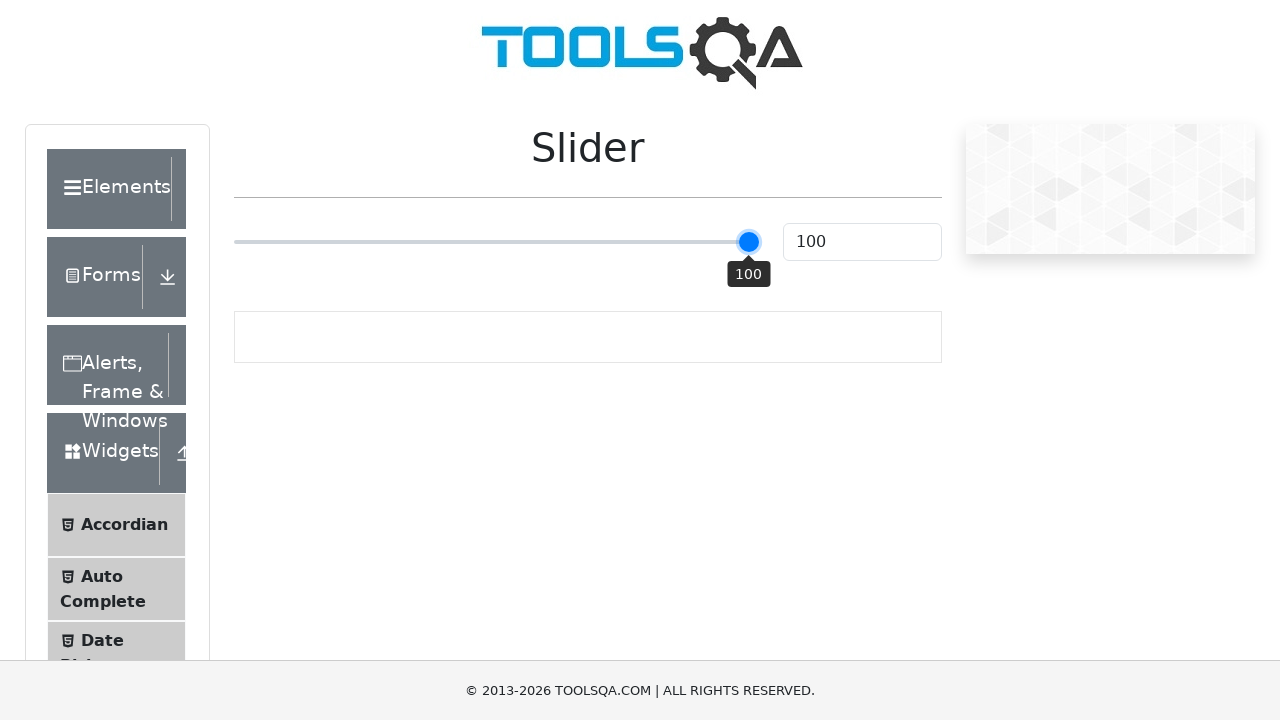

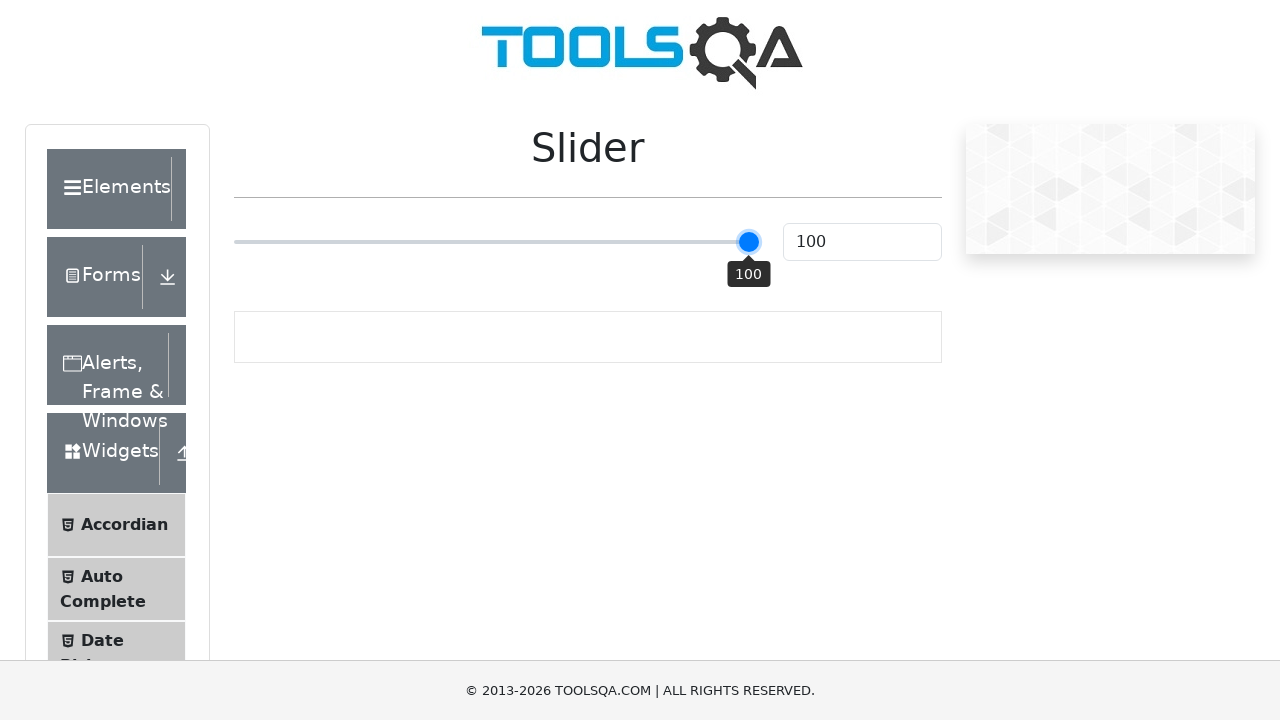